Tests dynamic element creation and deletion by clicking Add Element button to create buttons, then clicking the created Delete buttons to remove them and validating the count

Starting URL: http://the-internet.herokuapp.com/add_remove_elements/

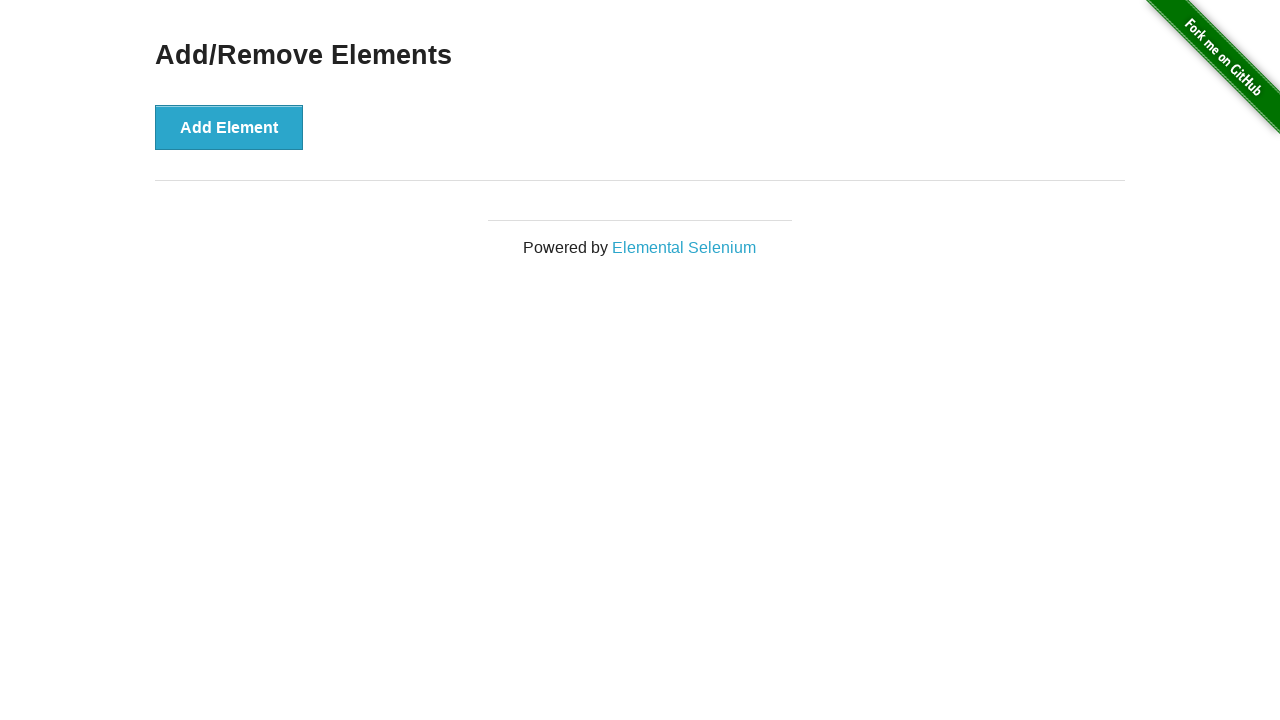

Clicked Add Element button (iteration 1/10) at (229, 127) on button[onclick='addElement()']
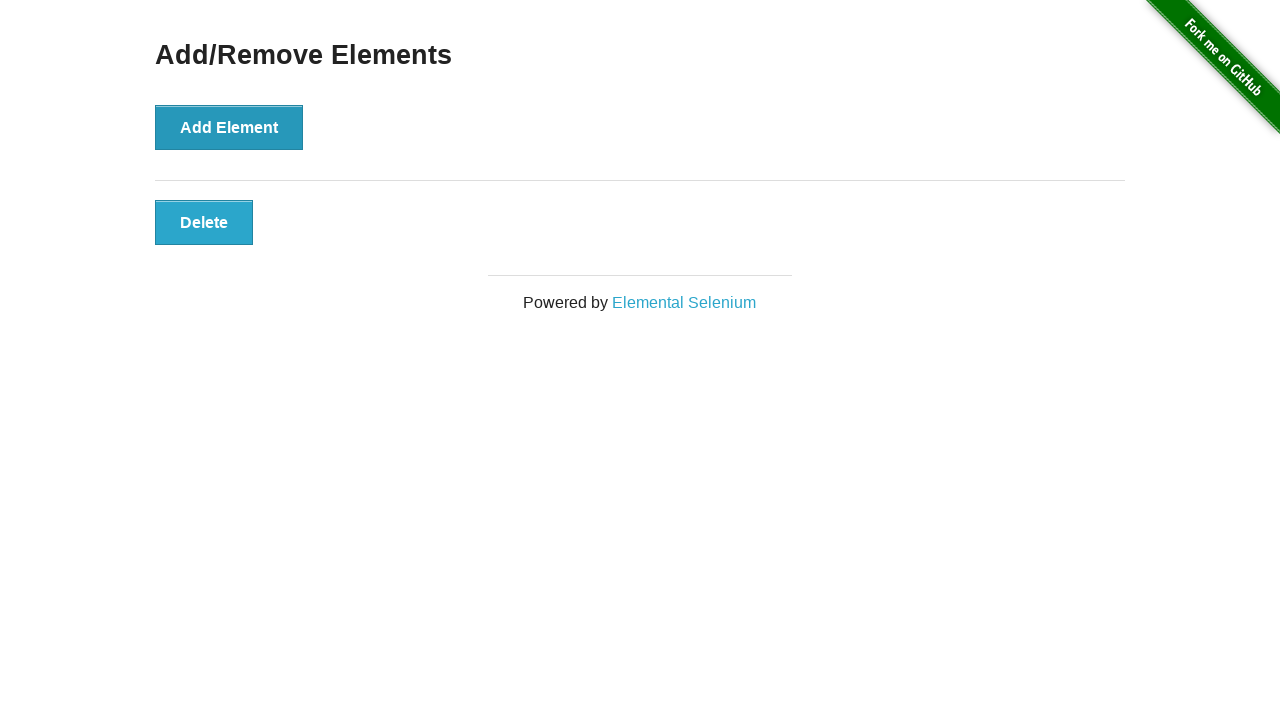

Clicked Add Element button (iteration 2/10) at (229, 127) on button[onclick='addElement()']
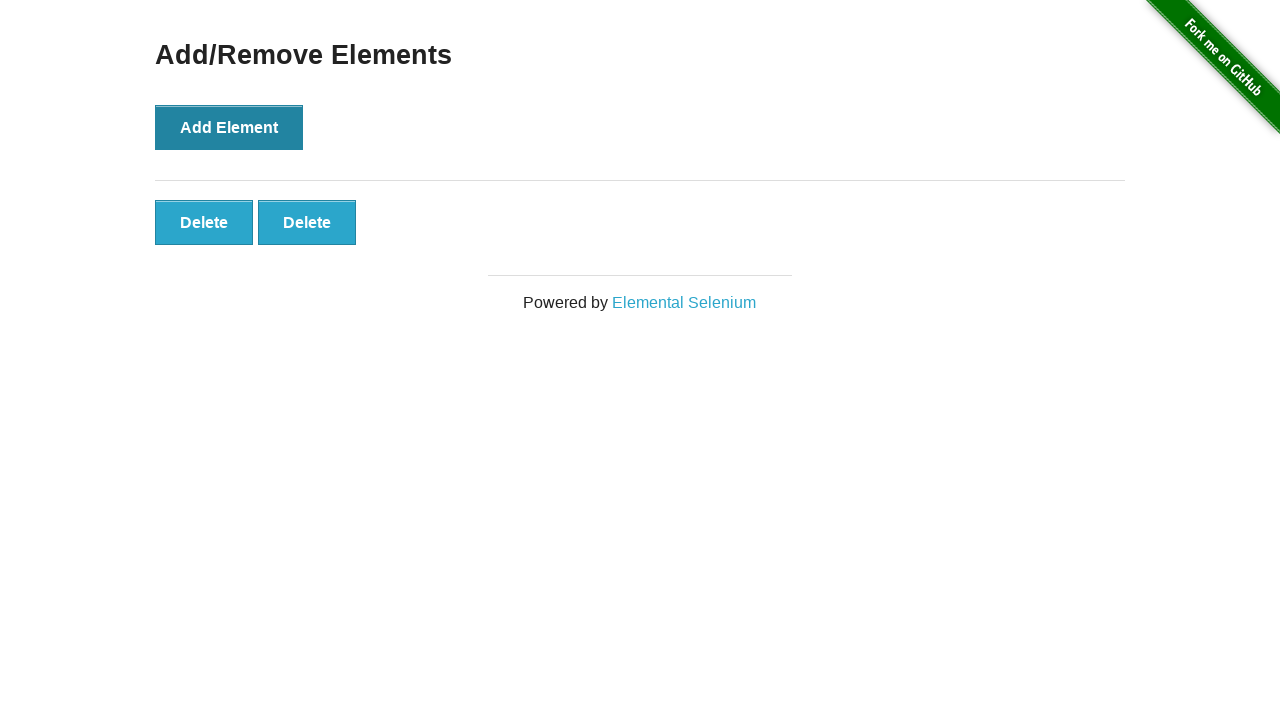

Clicked Add Element button (iteration 3/10) at (229, 127) on button[onclick='addElement()']
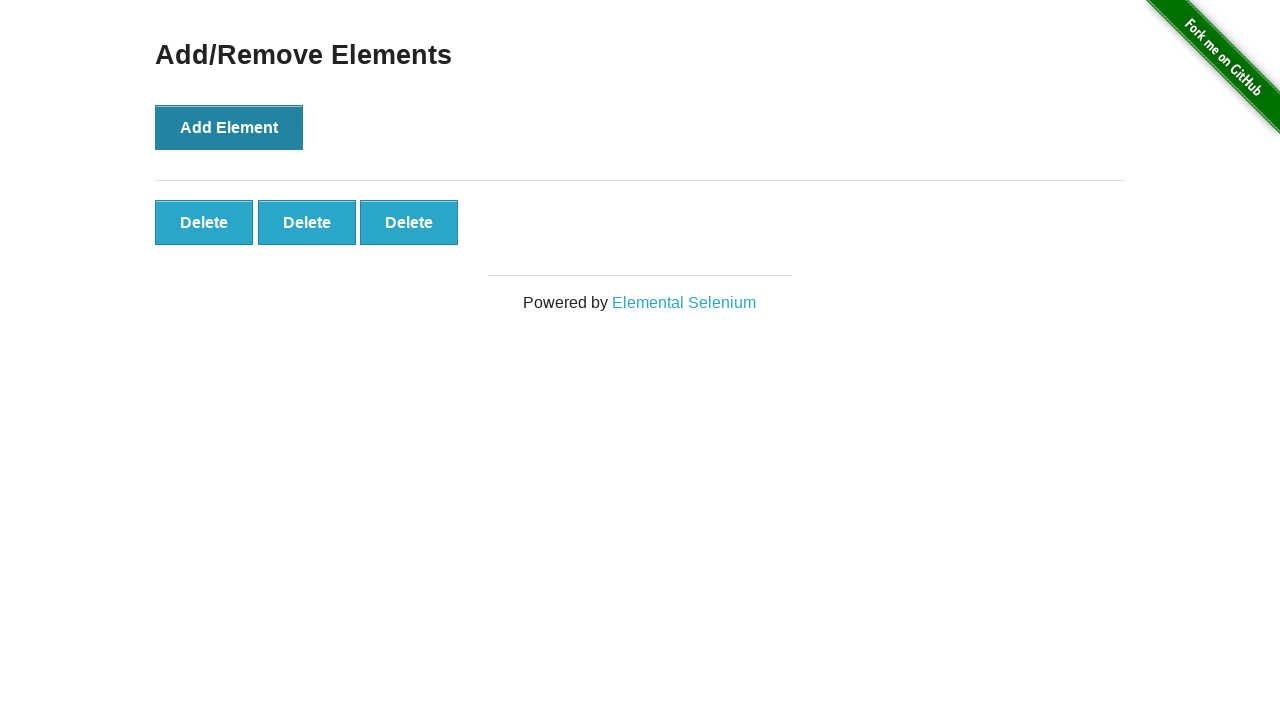

Clicked Add Element button (iteration 4/10) at (229, 127) on button[onclick='addElement()']
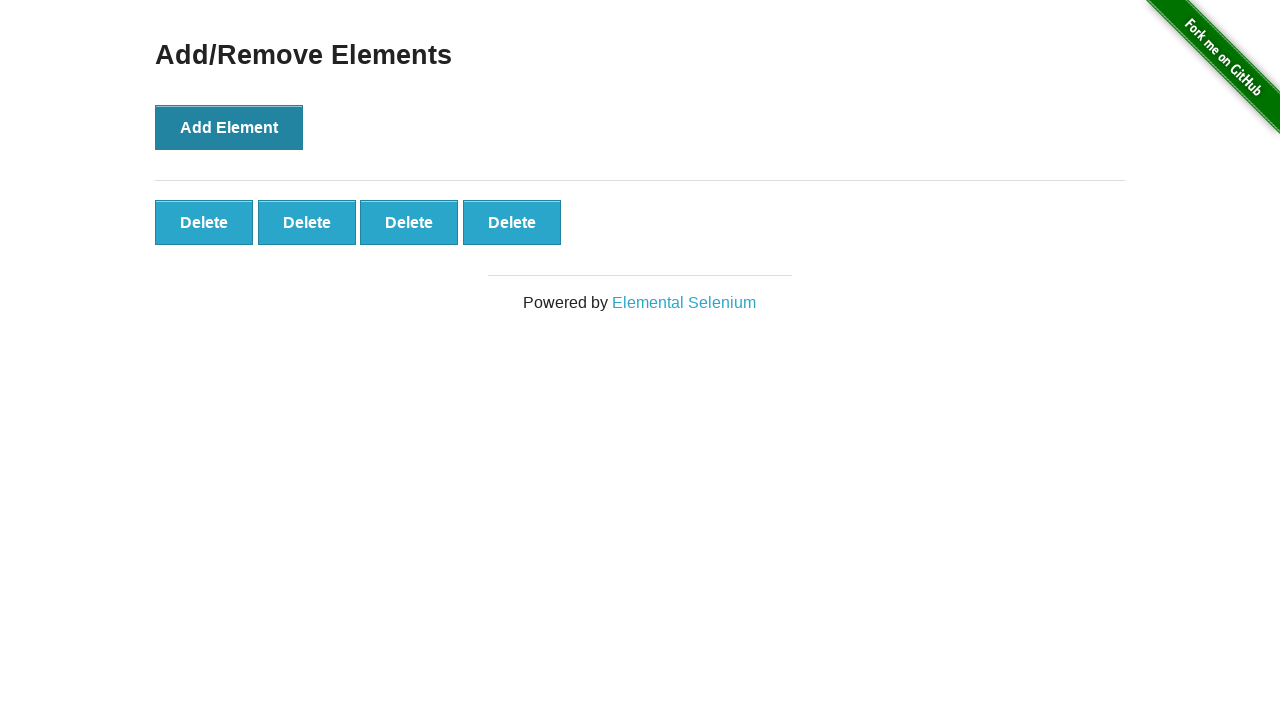

Clicked Add Element button (iteration 5/10) at (229, 127) on button[onclick='addElement()']
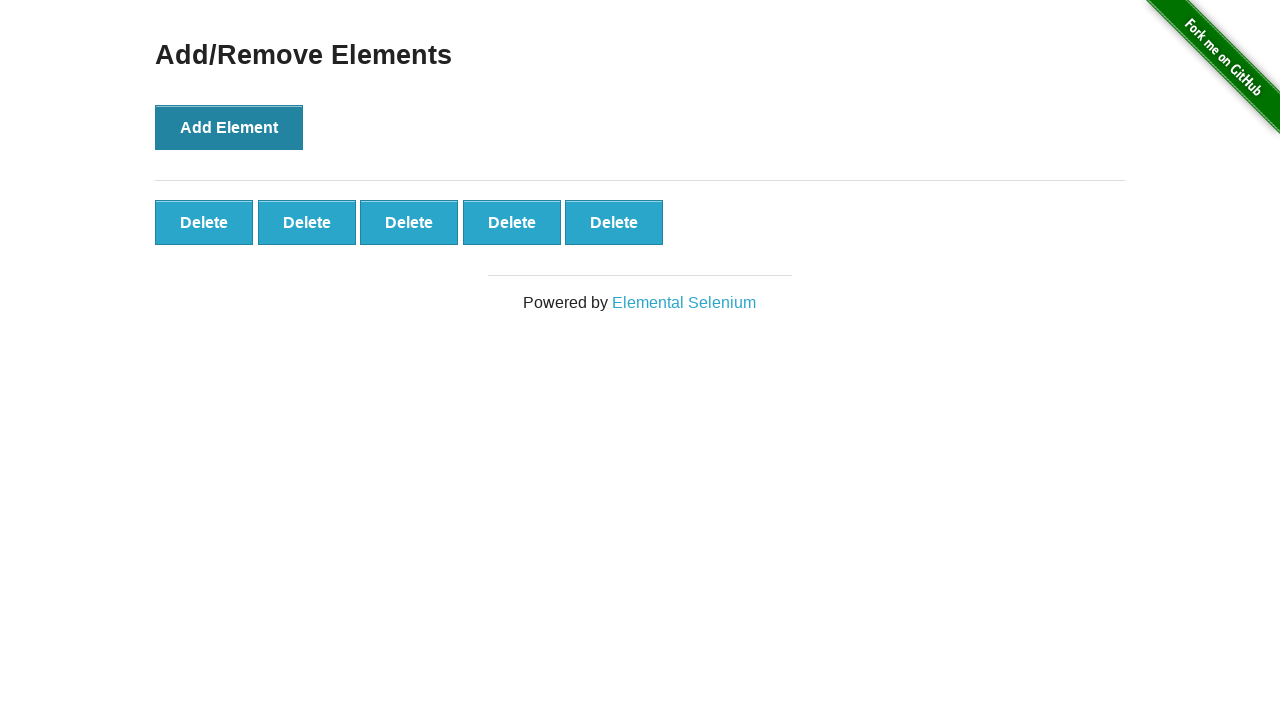

Clicked Add Element button (iteration 6/10) at (229, 127) on button[onclick='addElement()']
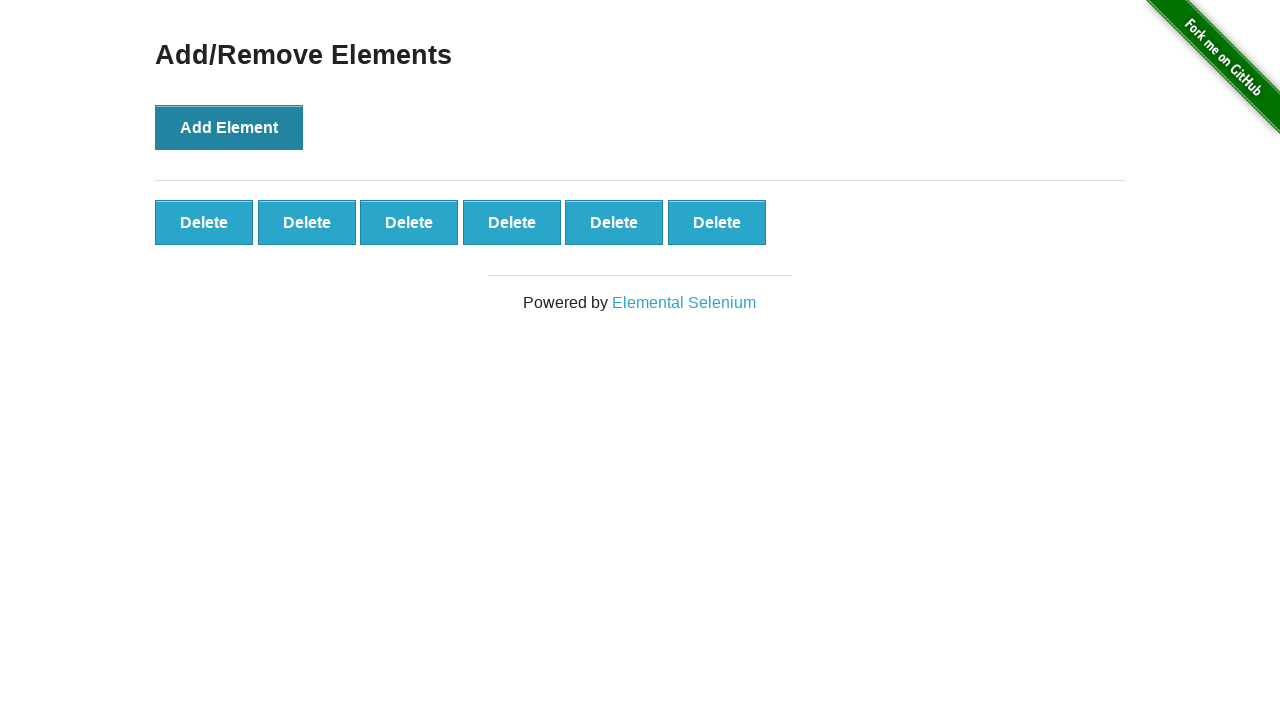

Clicked Add Element button (iteration 7/10) at (229, 127) on button[onclick='addElement()']
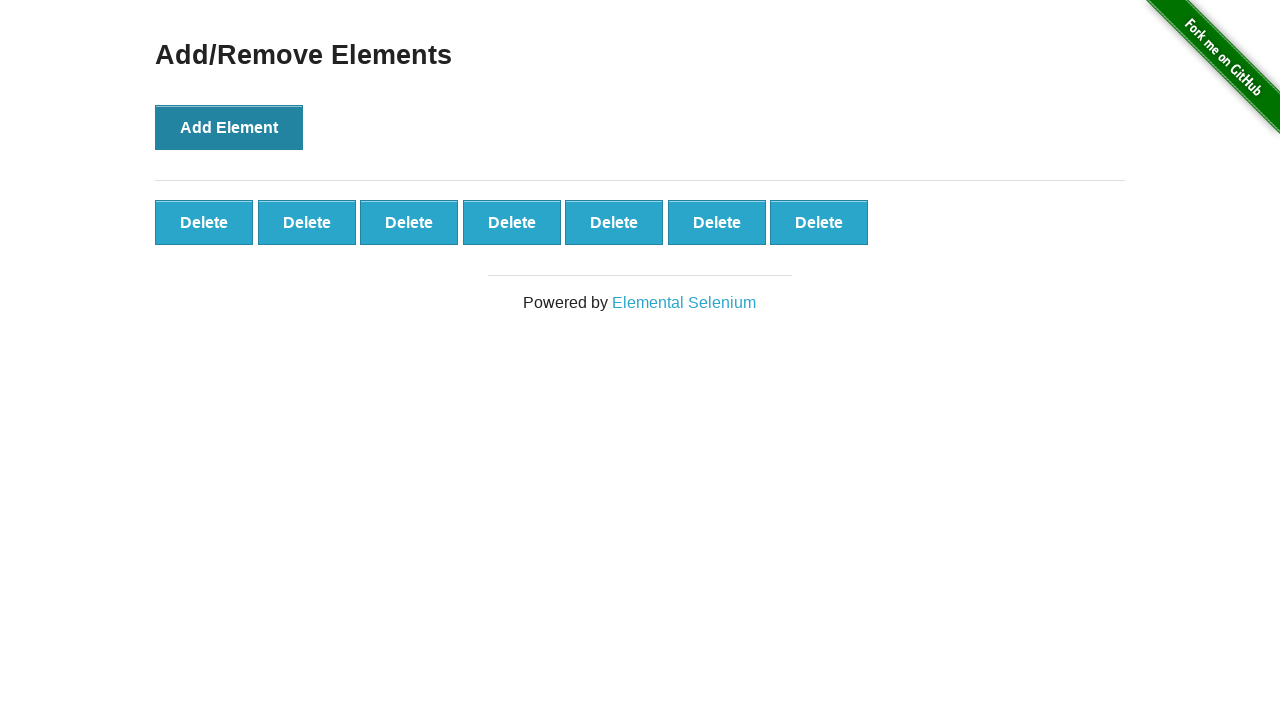

Clicked Add Element button (iteration 8/10) at (229, 127) on button[onclick='addElement()']
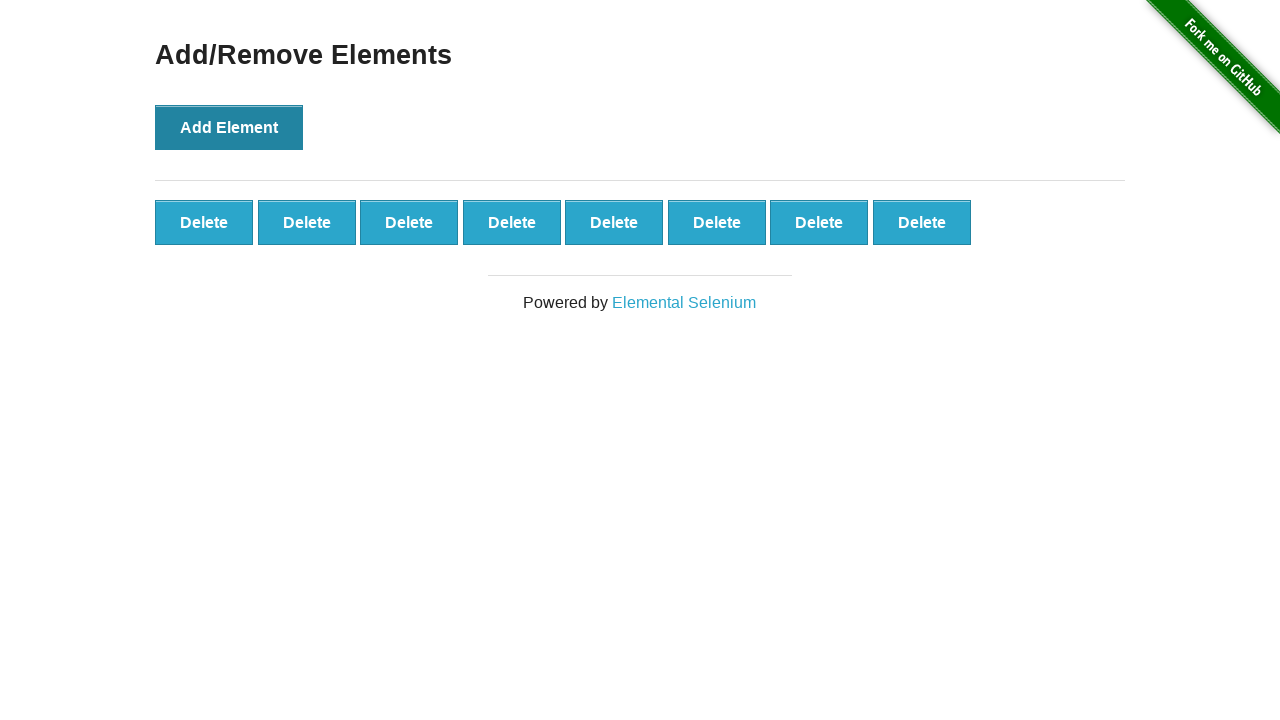

Clicked Add Element button (iteration 9/10) at (229, 127) on button[onclick='addElement()']
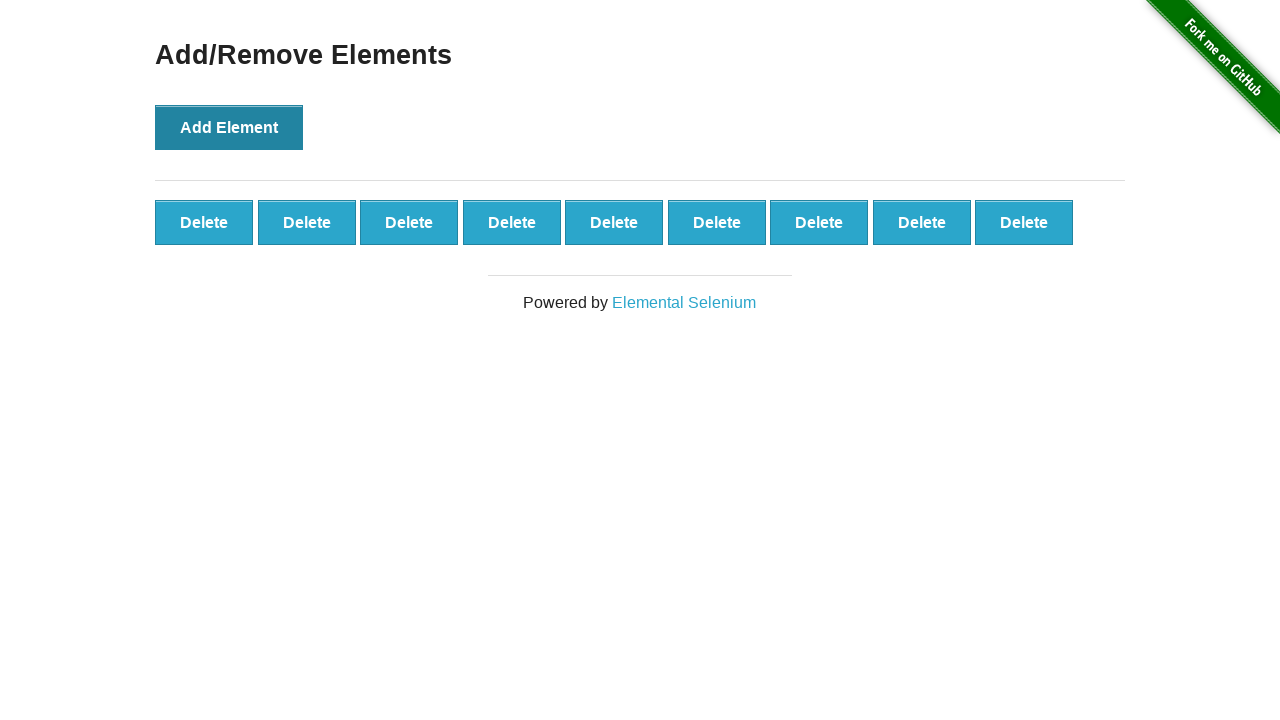

Clicked Add Element button (iteration 10/10) at (229, 127) on button[onclick='addElement()']
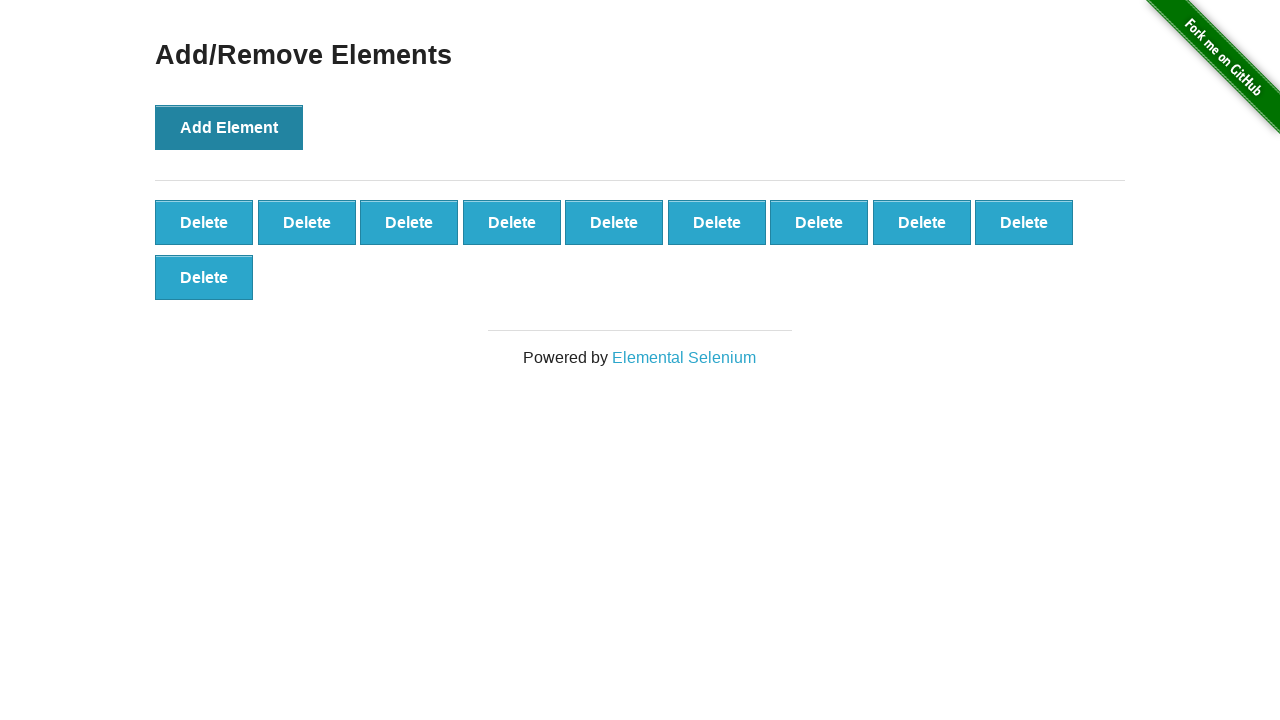

Retrieved initial delete button count: 10
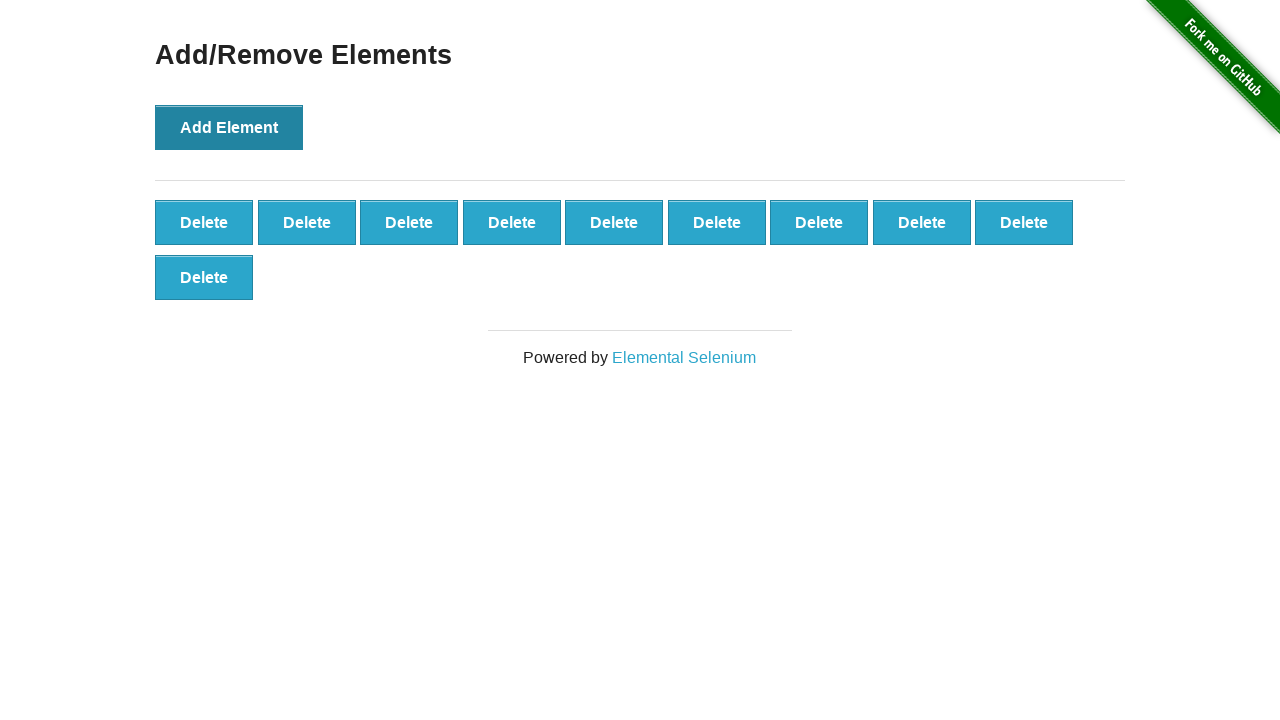

Clicked first Delete button (iteration 1/10) at (204, 222) on button[onclick='deleteElement()'] >> nth=0
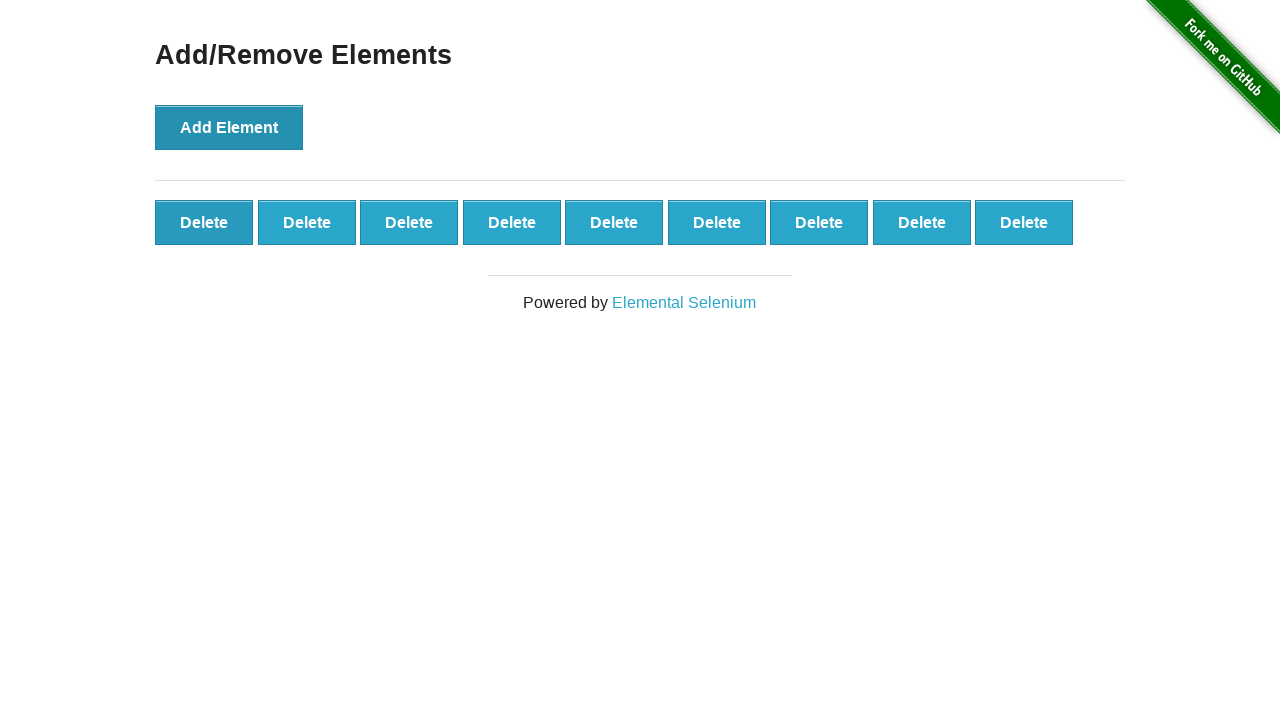

Clicked first Delete button (iteration 2/10) at (204, 222) on button[onclick='deleteElement()'] >> nth=0
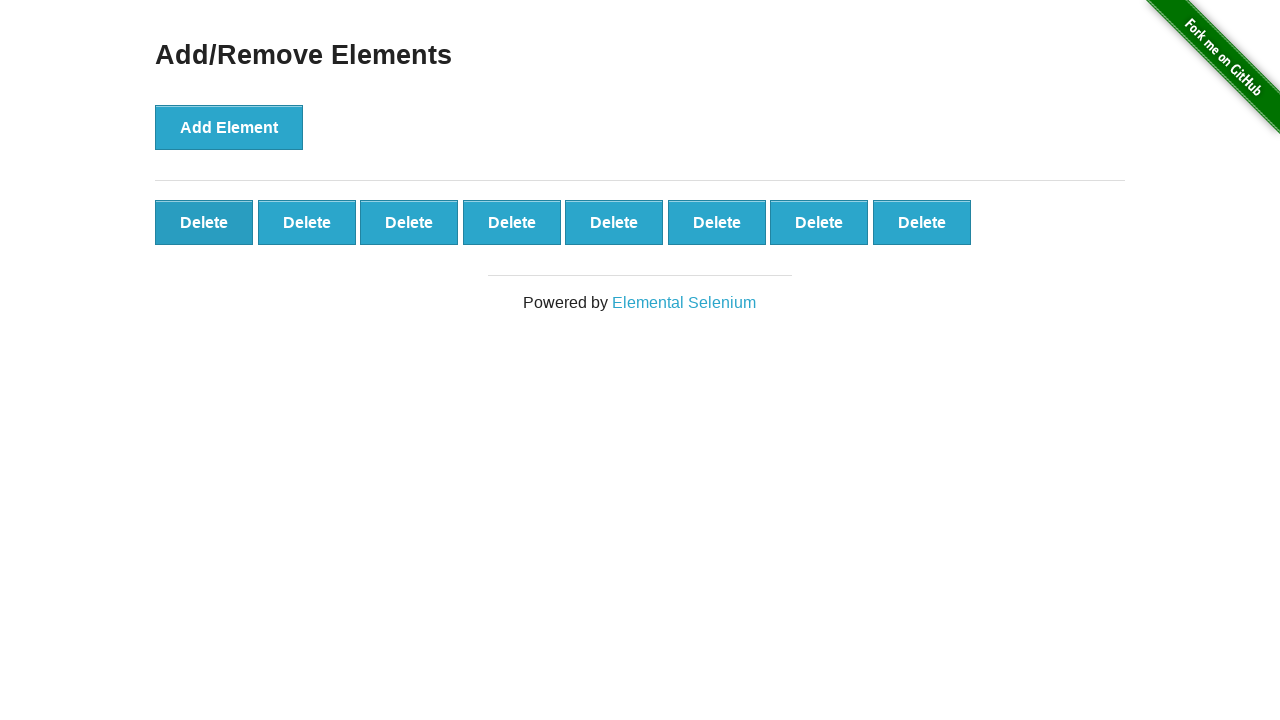

Clicked first Delete button (iteration 3/10) at (204, 222) on button[onclick='deleteElement()'] >> nth=0
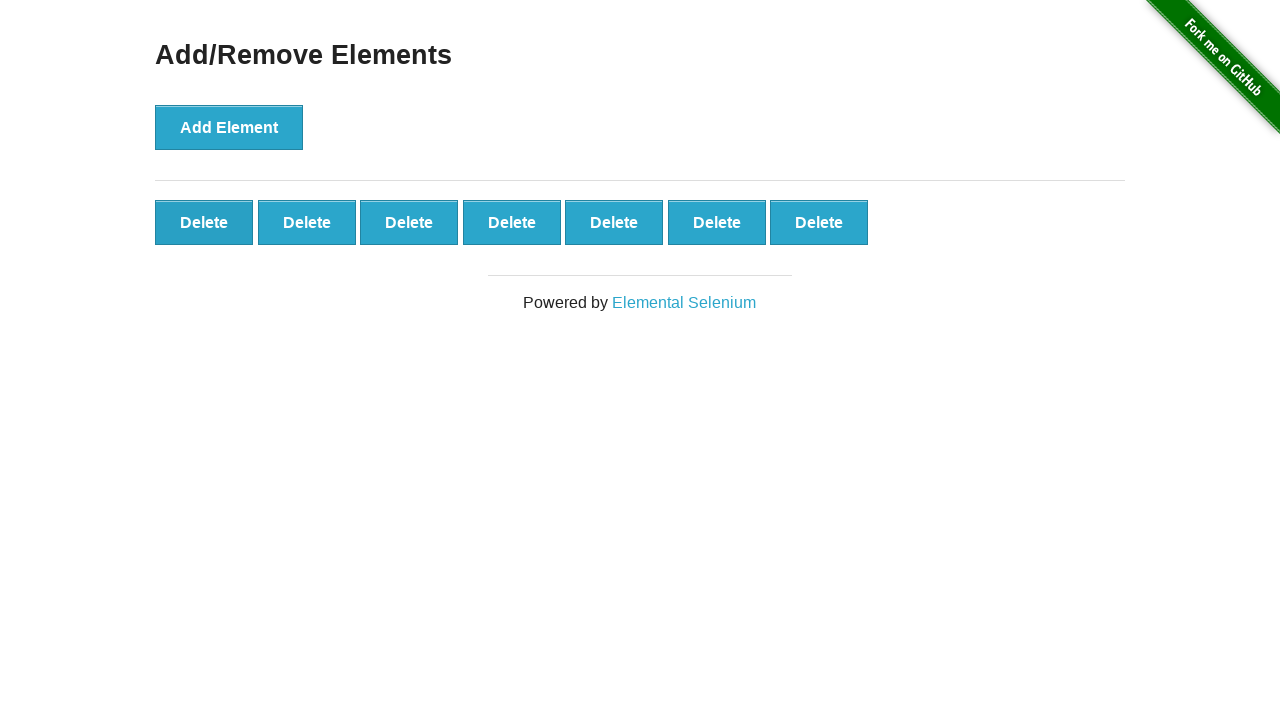

Clicked first Delete button (iteration 4/10) at (204, 222) on button[onclick='deleteElement()'] >> nth=0
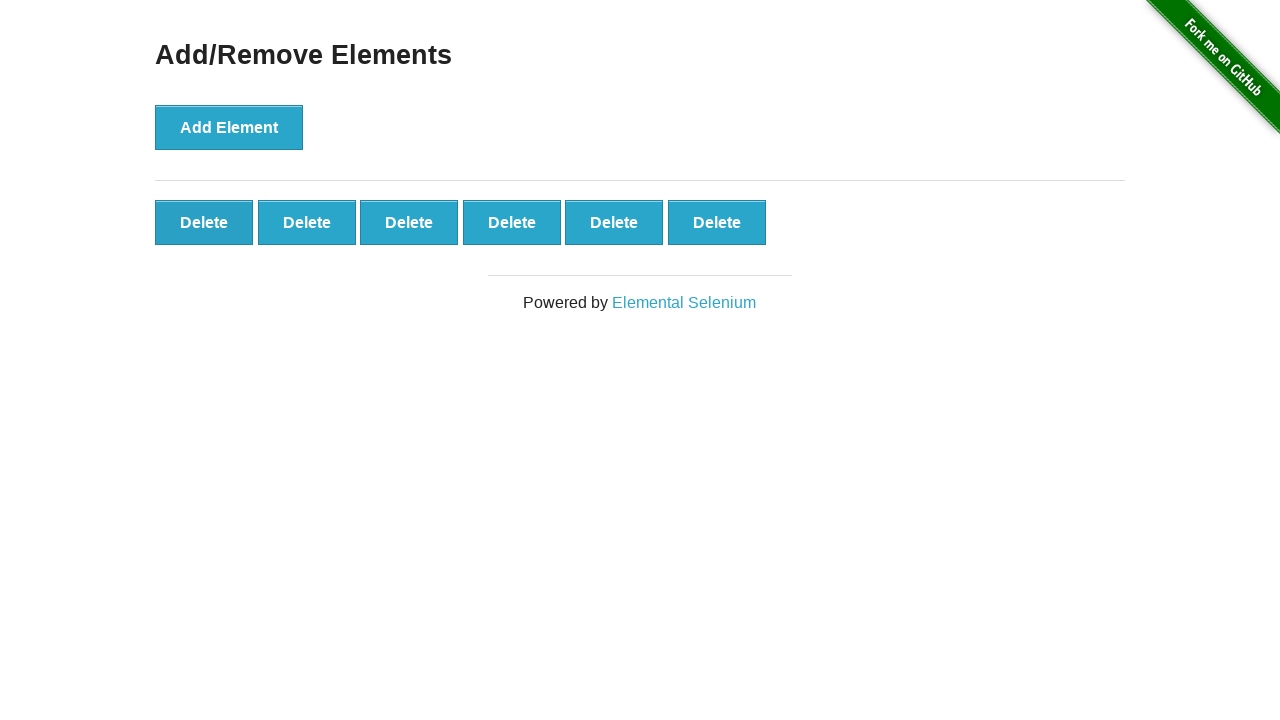

Clicked first Delete button (iteration 5/10) at (204, 222) on button[onclick='deleteElement()'] >> nth=0
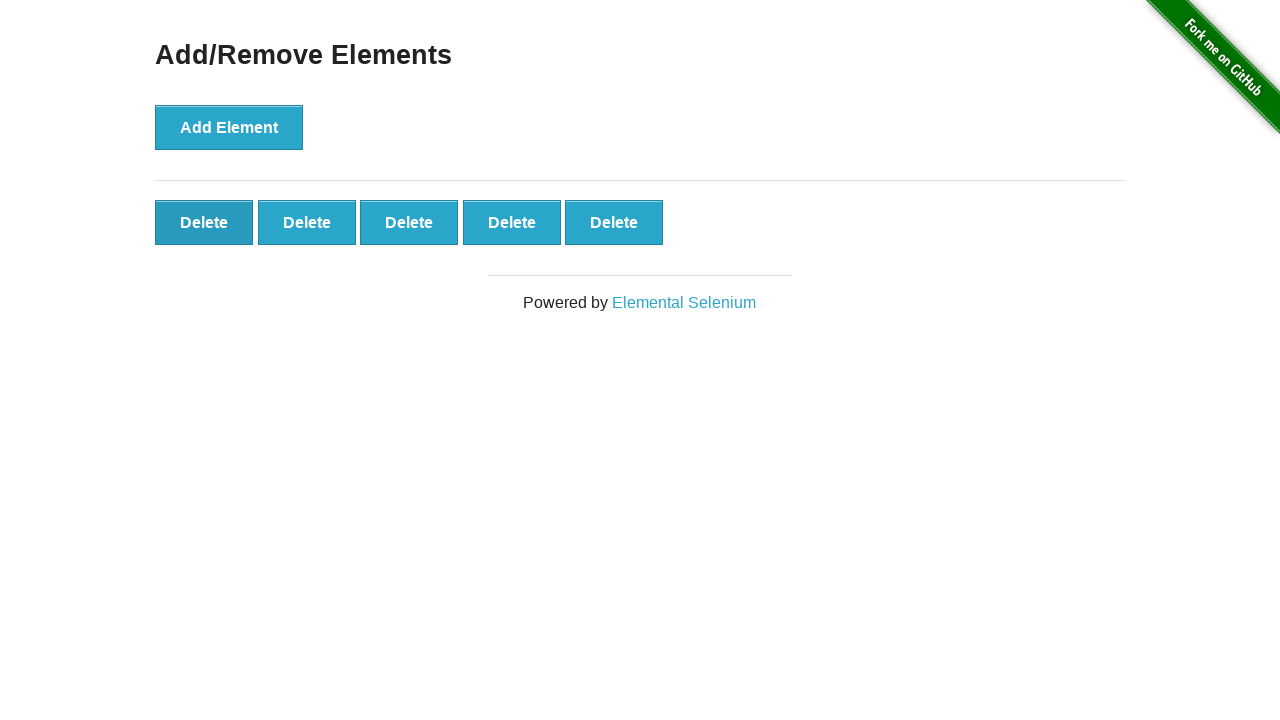

Clicked first Delete button (iteration 6/10) at (204, 222) on button[onclick='deleteElement()'] >> nth=0
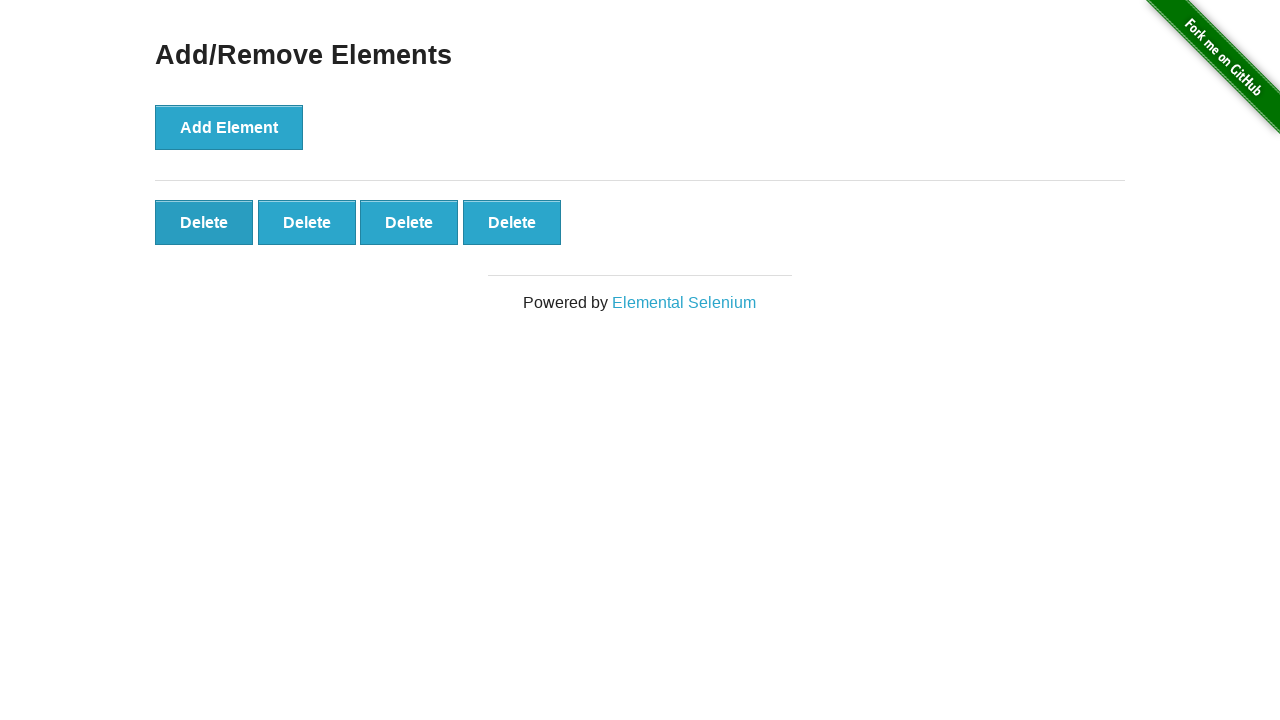

Clicked first Delete button (iteration 7/10) at (204, 222) on button[onclick='deleteElement()'] >> nth=0
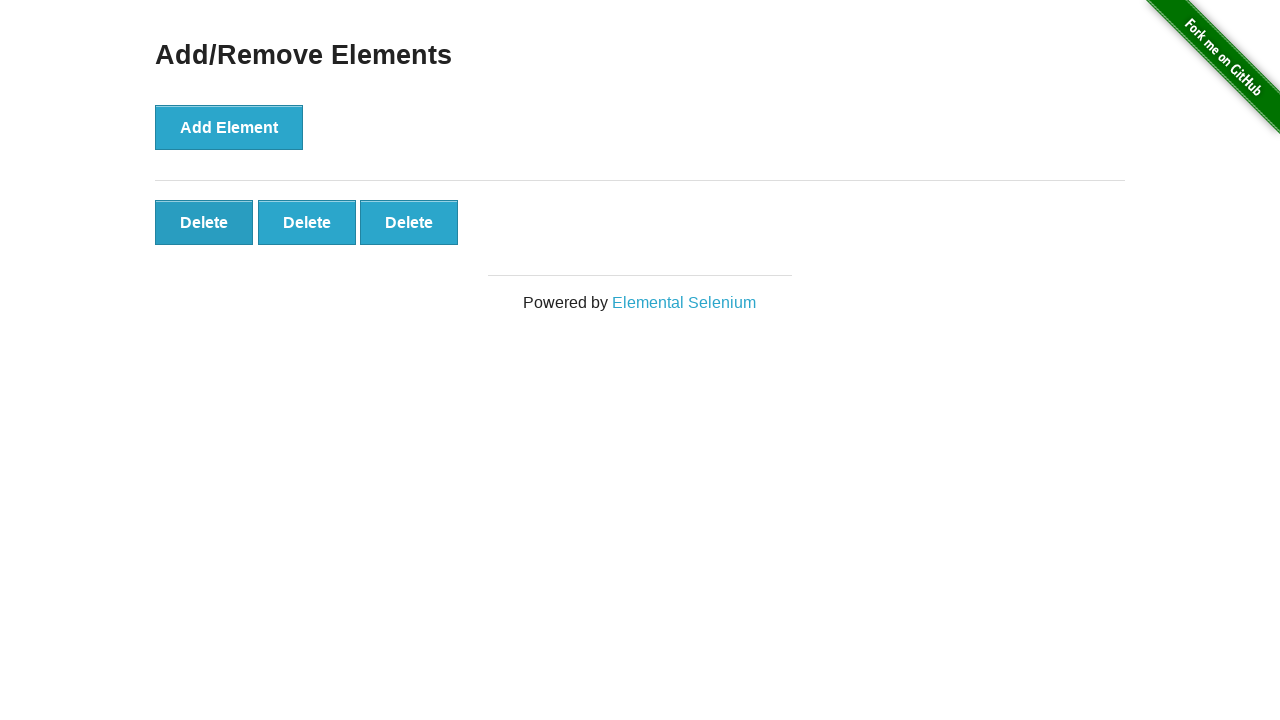

Clicked first Delete button (iteration 8/10) at (204, 222) on button[onclick='deleteElement()'] >> nth=0
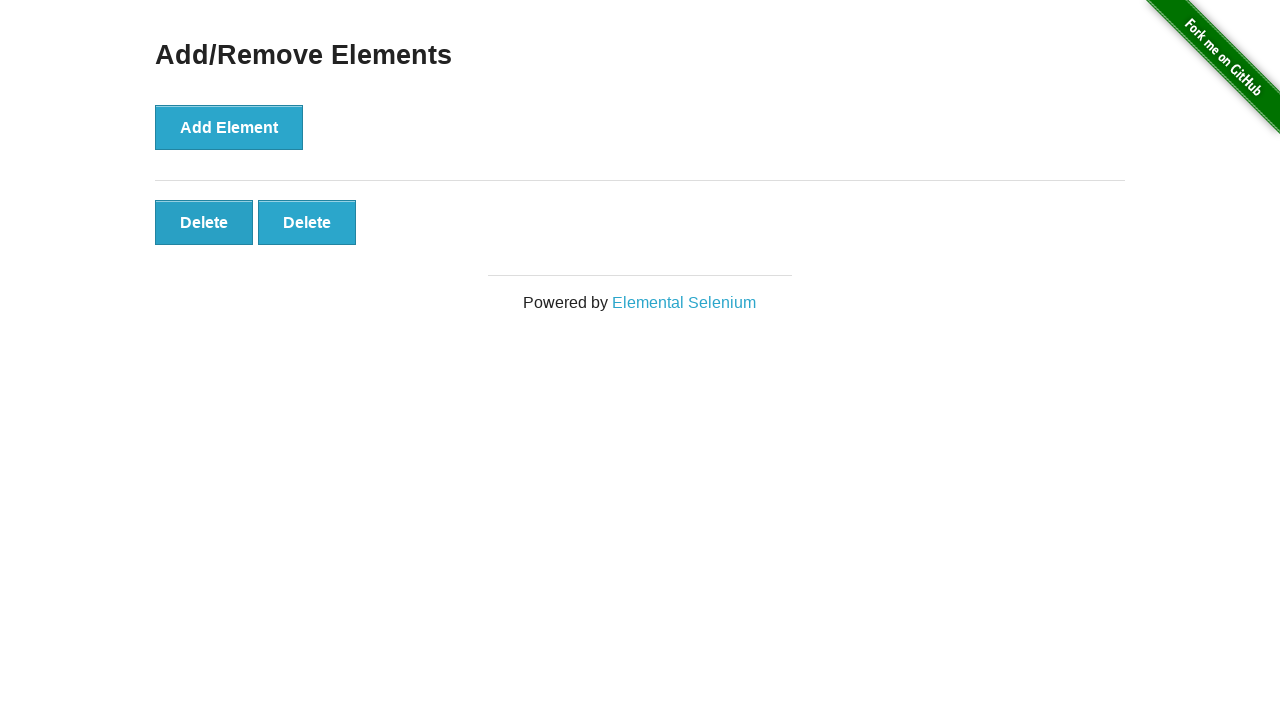

Clicked first Delete button (iteration 9/10) at (204, 222) on button[onclick='deleteElement()'] >> nth=0
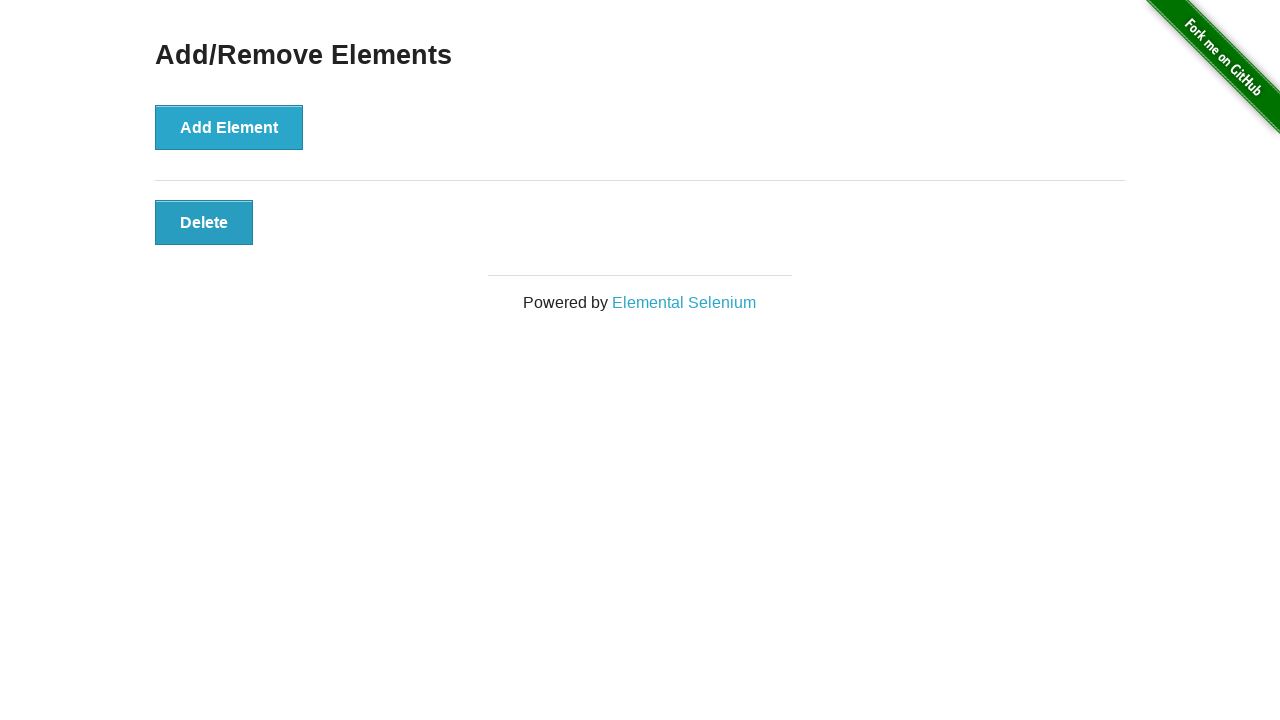

Clicked first Delete button (iteration 10/10) at (204, 222) on button[onclick='deleteElement()'] >> nth=0
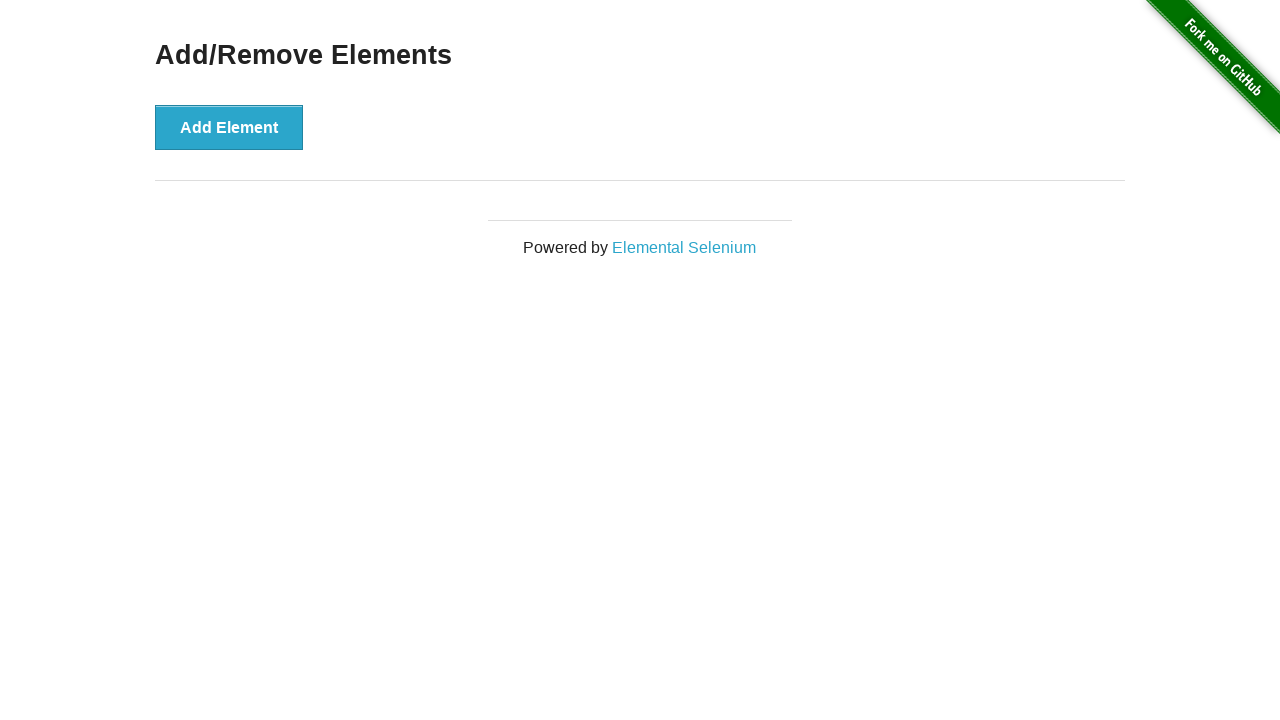

Verified remaining delete buttons after first deletion round: 0
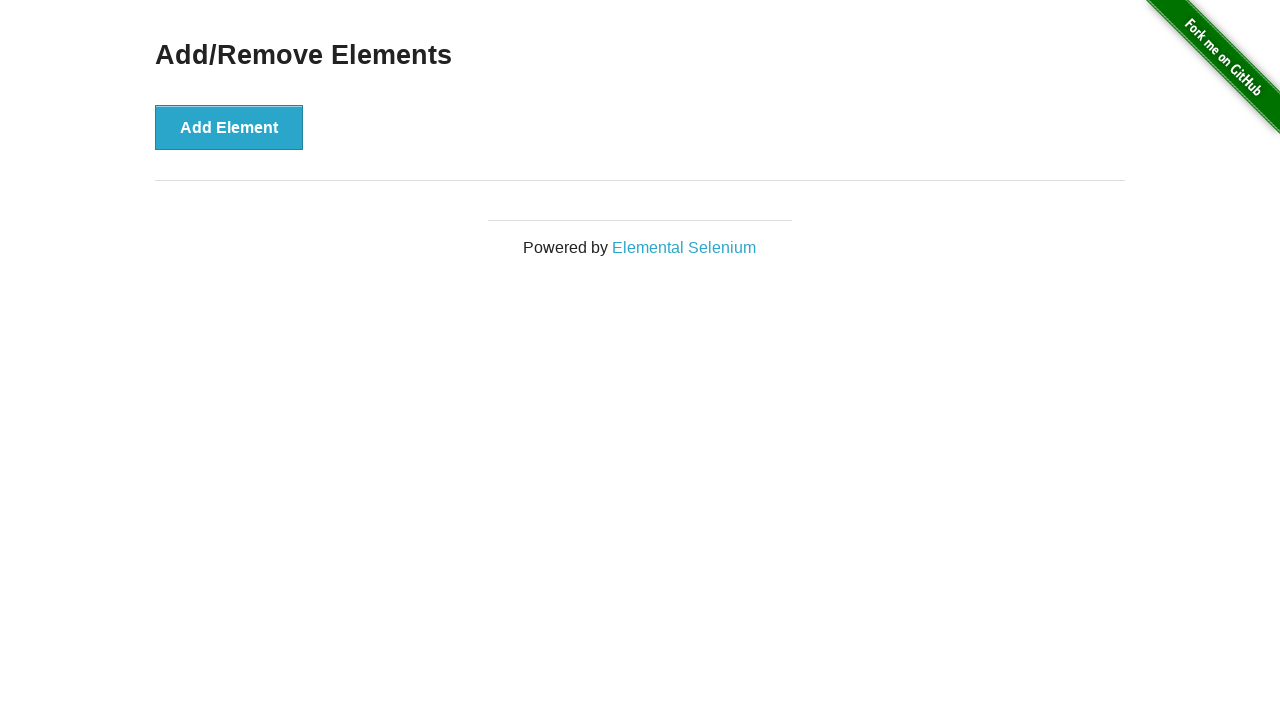

Clicked Add Element button (iteration 1/15) at (229, 127) on button[onclick='addElement()']
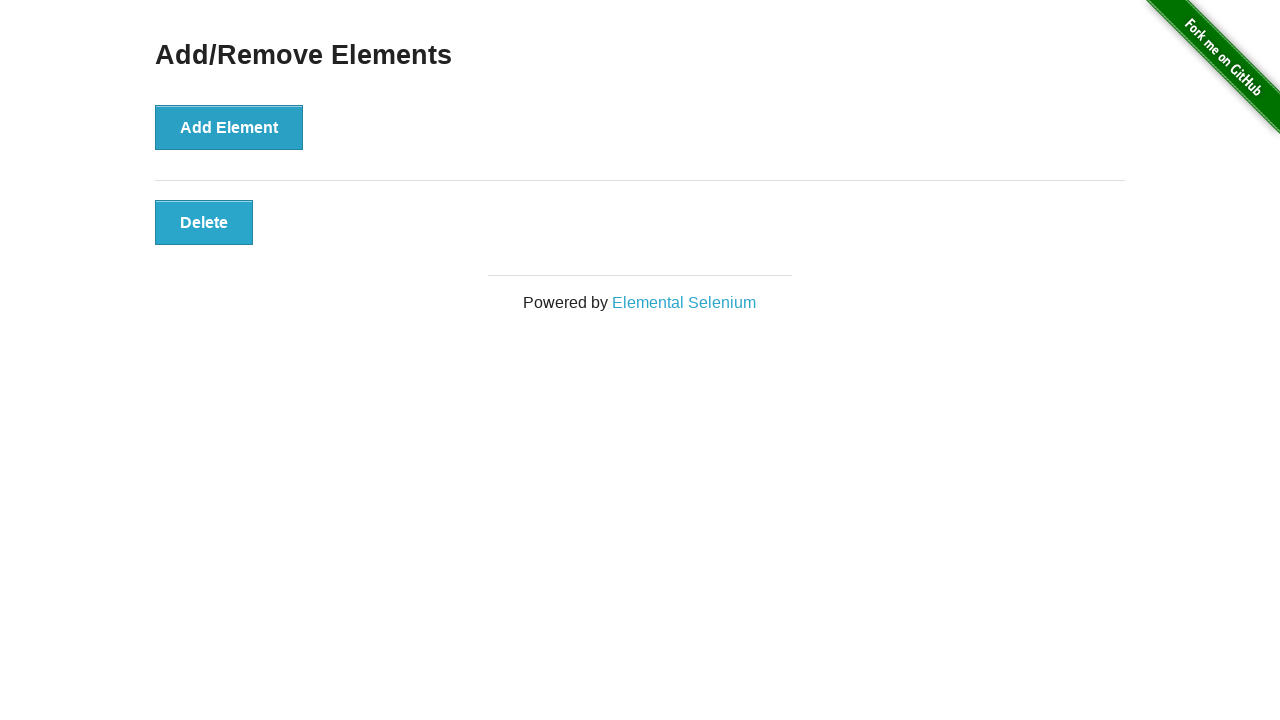

Clicked Add Element button (iteration 2/15) at (229, 127) on button[onclick='addElement()']
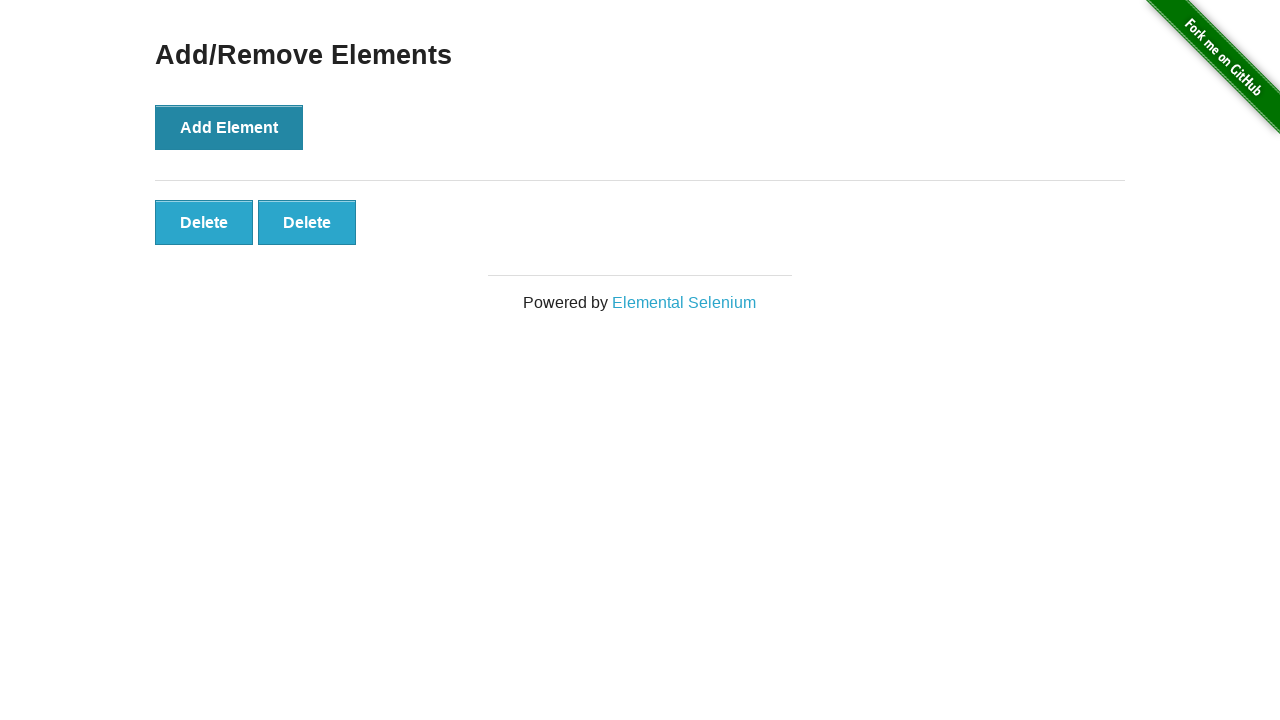

Clicked Add Element button (iteration 3/15) at (229, 127) on button[onclick='addElement()']
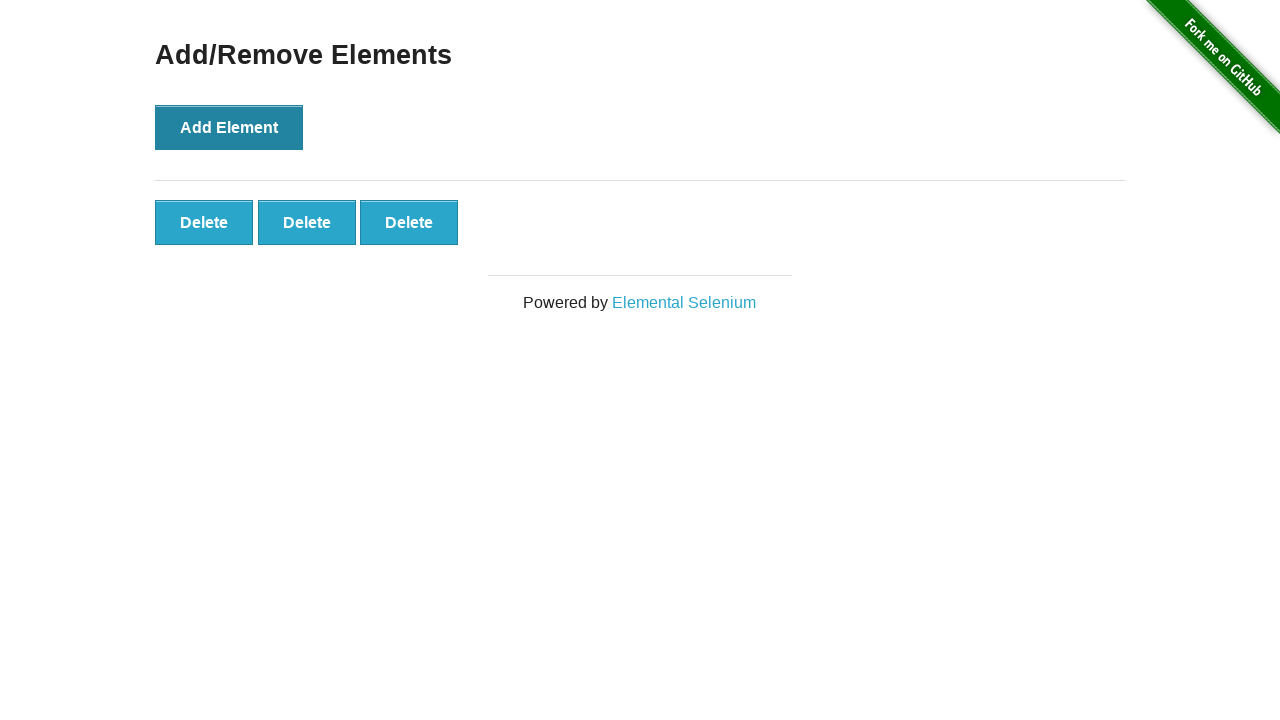

Clicked Add Element button (iteration 4/15) at (229, 127) on button[onclick='addElement()']
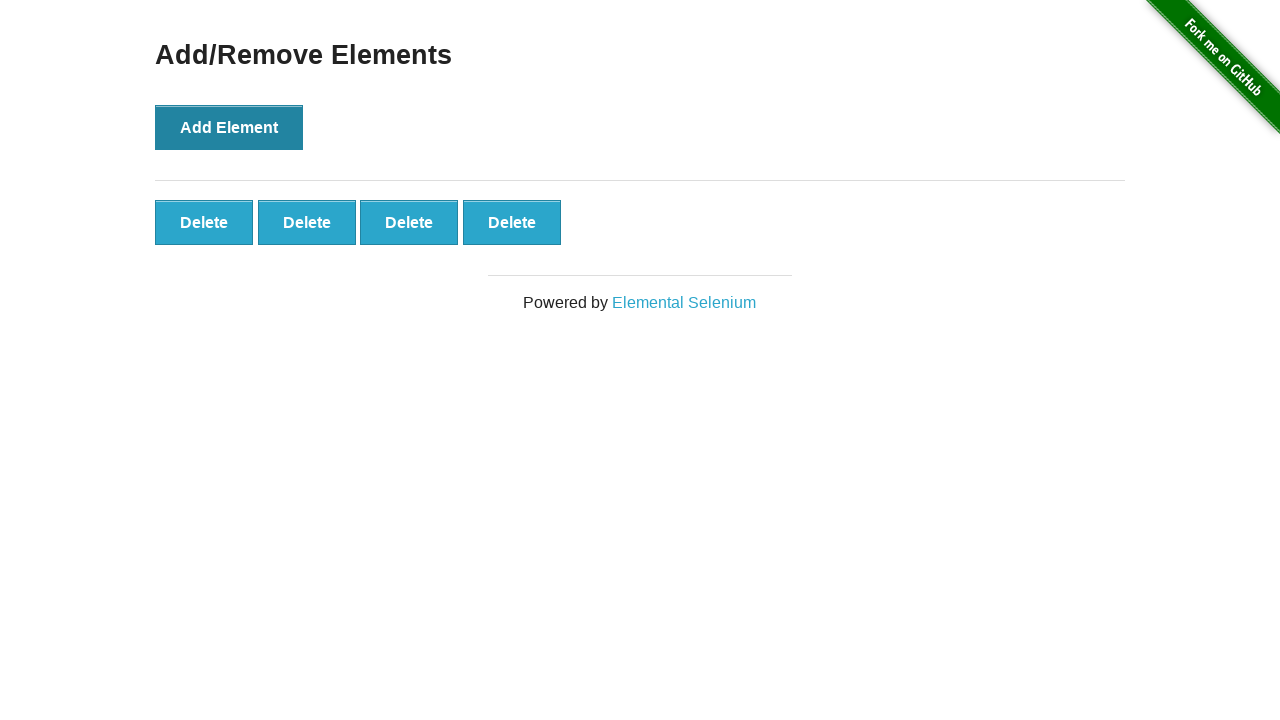

Clicked Add Element button (iteration 5/15) at (229, 127) on button[onclick='addElement()']
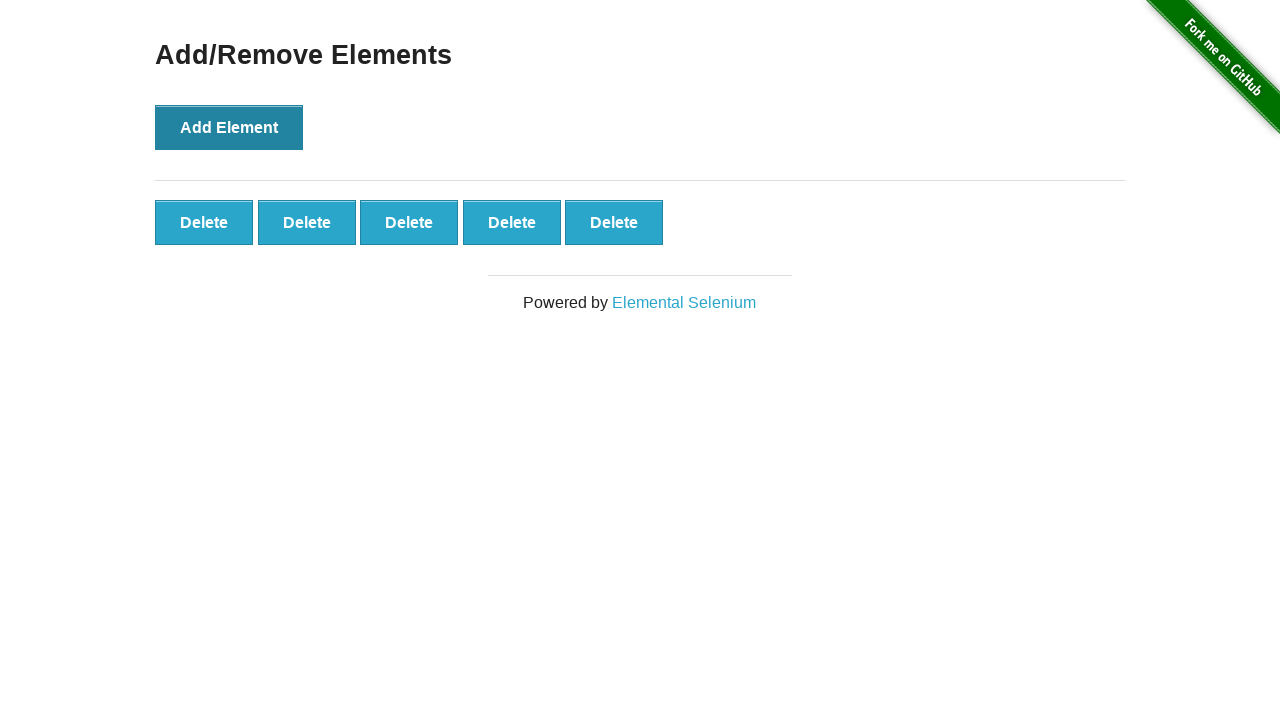

Clicked Add Element button (iteration 6/15) at (229, 127) on button[onclick='addElement()']
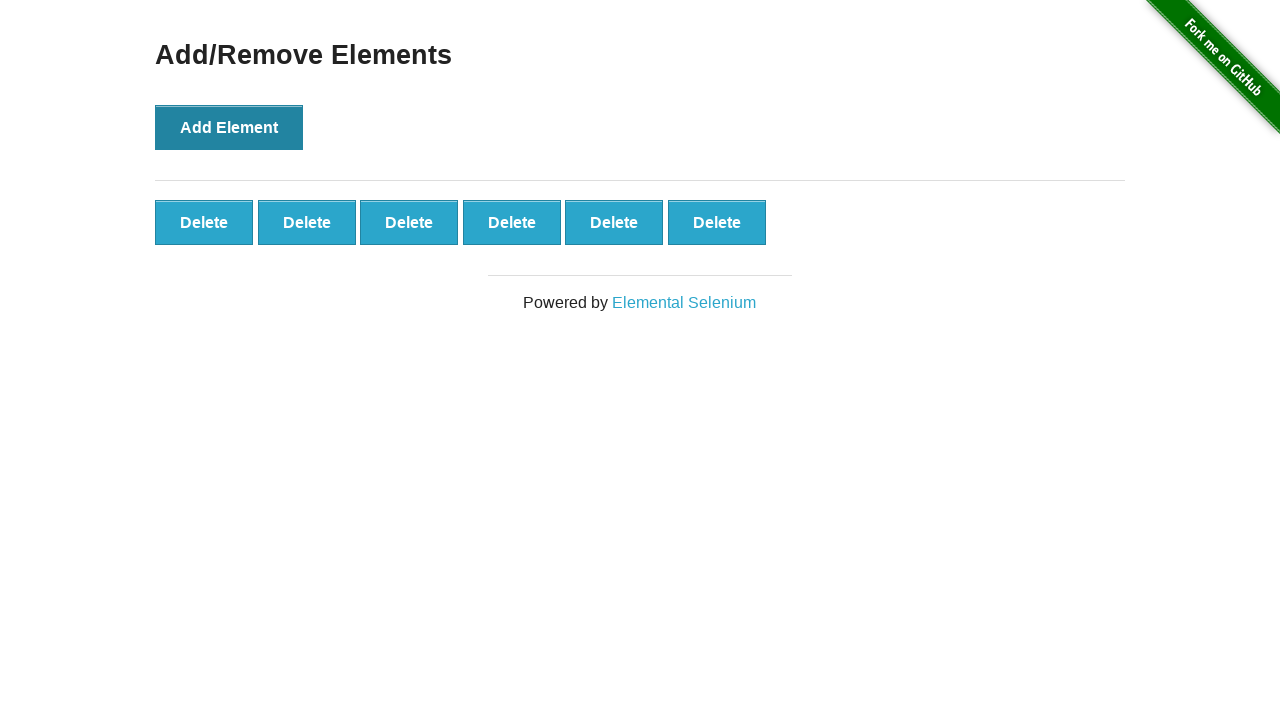

Clicked Add Element button (iteration 7/15) at (229, 127) on button[onclick='addElement()']
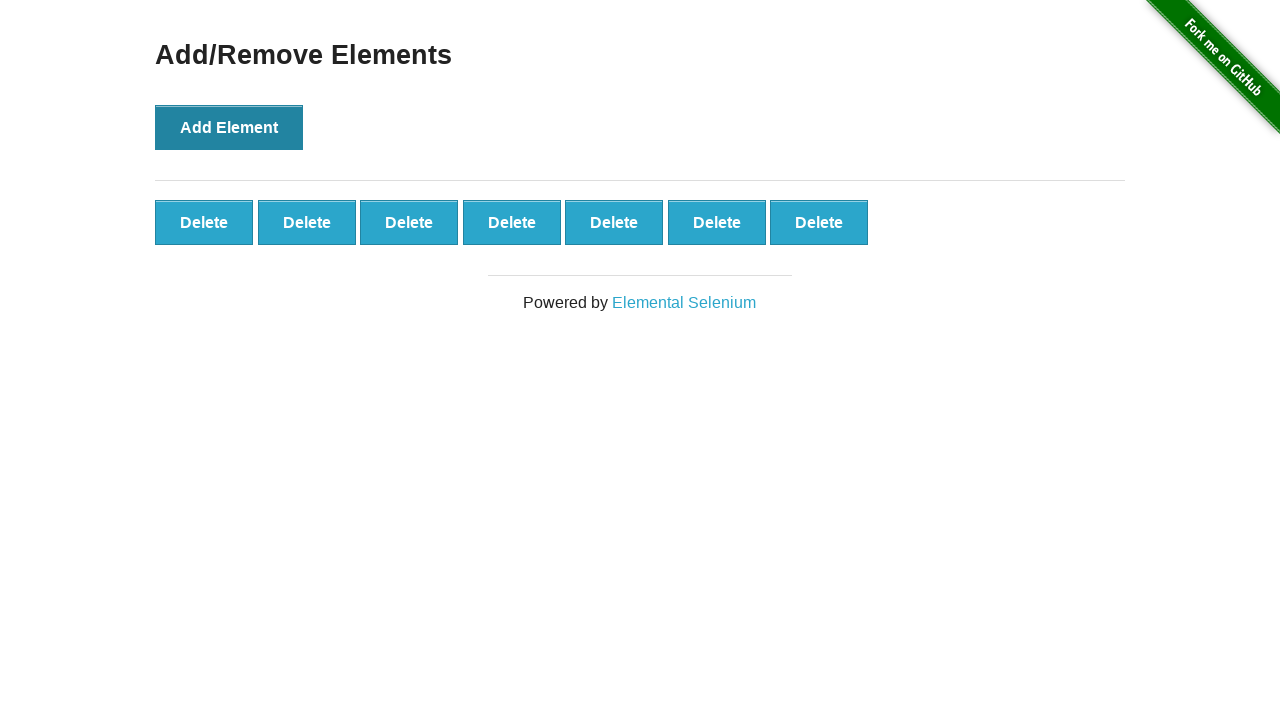

Clicked Add Element button (iteration 8/15) at (229, 127) on button[onclick='addElement()']
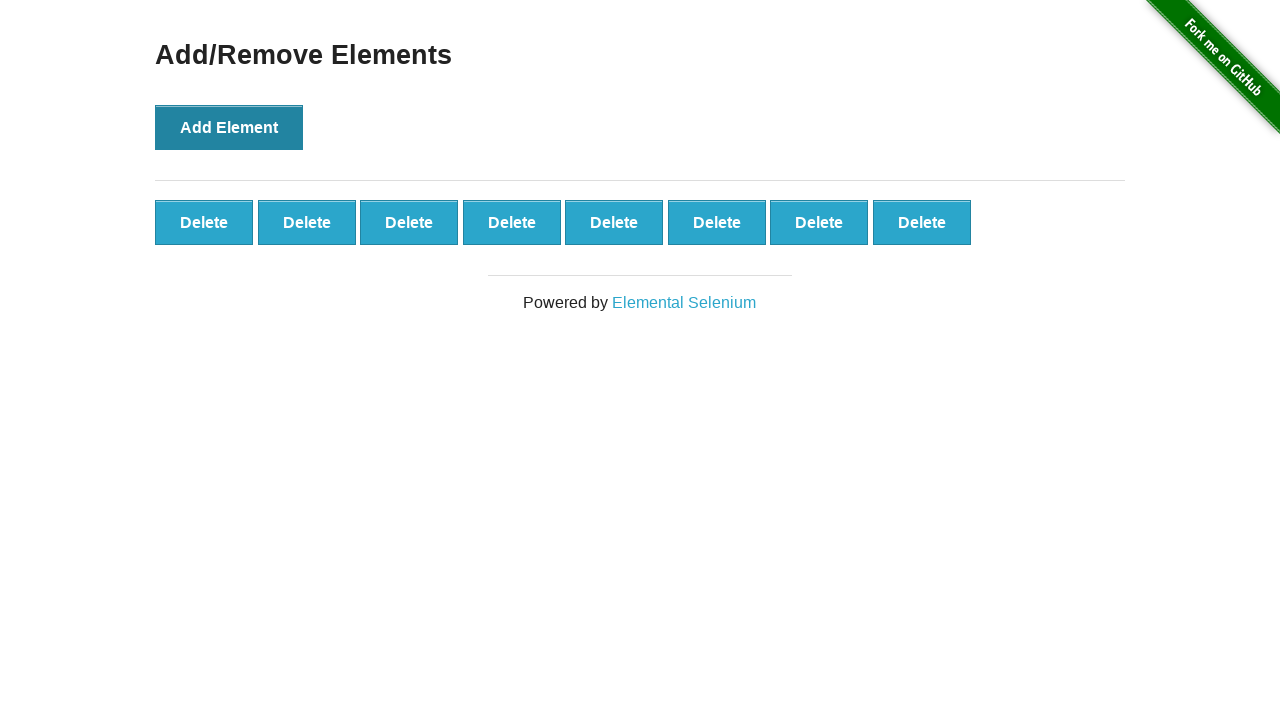

Clicked Add Element button (iteration 9/15) at (229, 127) on button[onclick='addElement()']
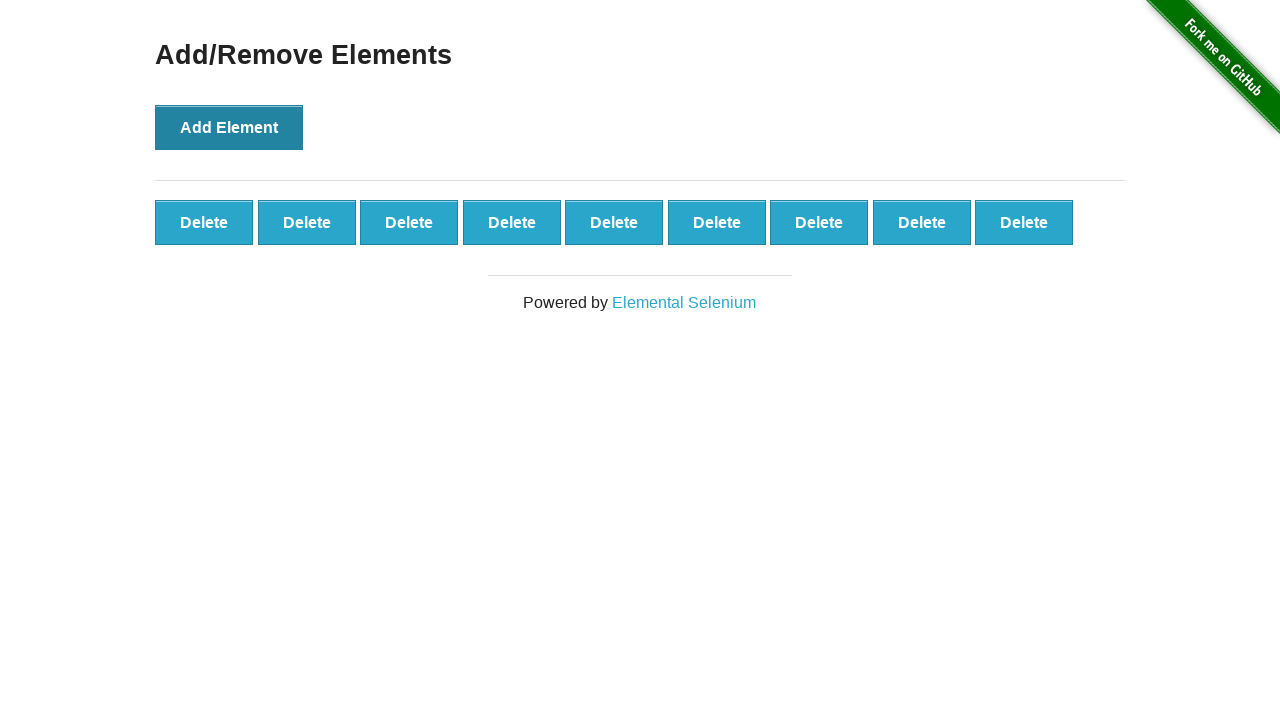

Clicked Add Element button (iteration 10/15) at (229, 127) on button[onclick='addElement()']
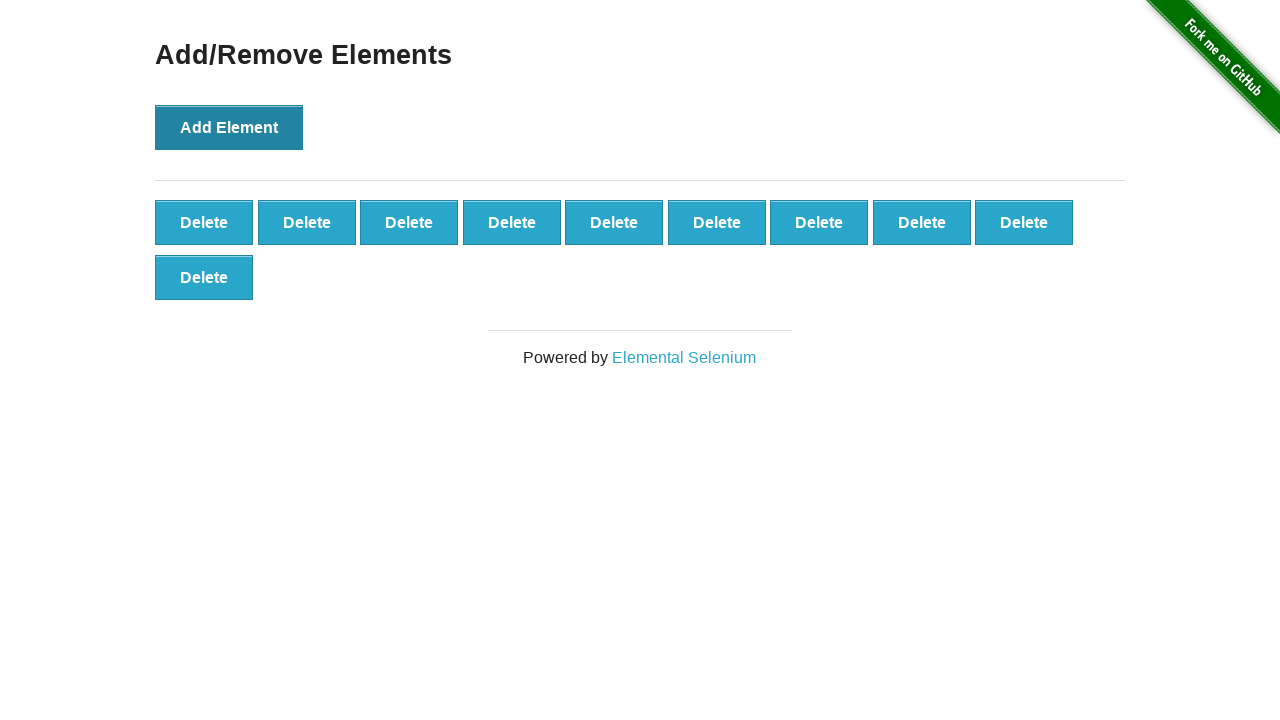

Clicked Add Element button (iteration 11/15) at (229, 127) on button[onclick='addElement()']
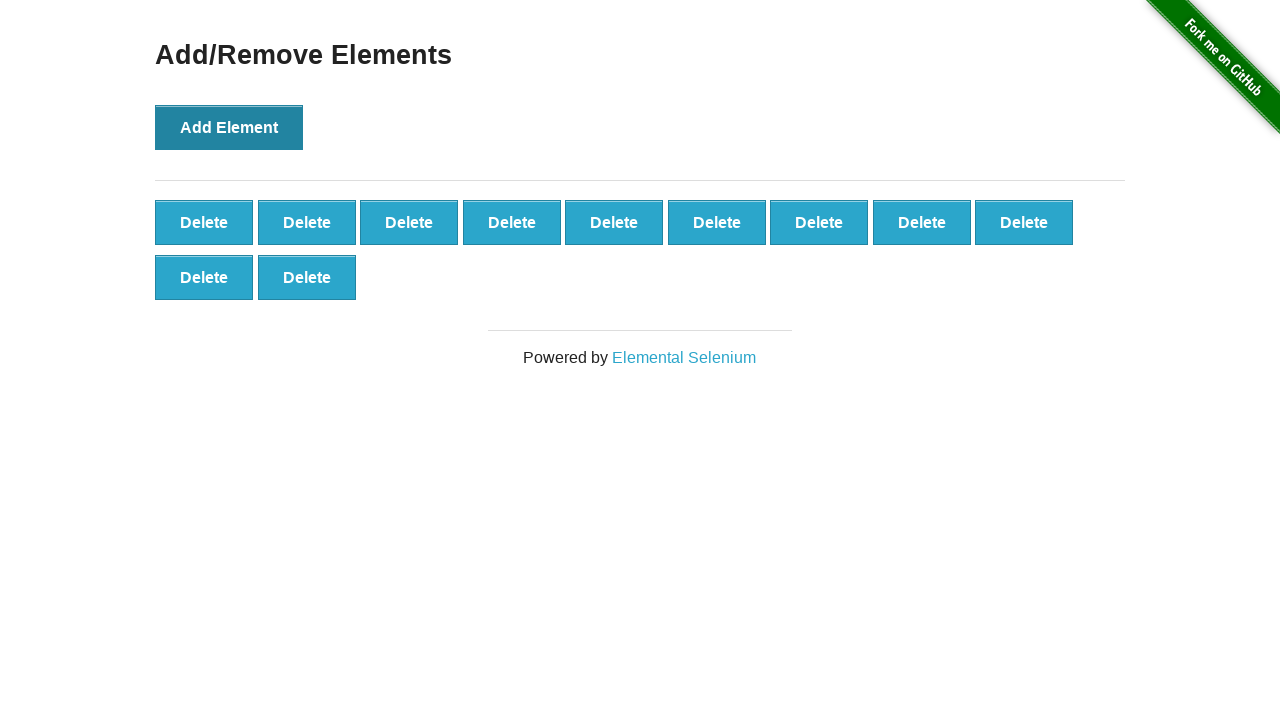

Clicked Add Element button (iteration 12/15) at (229, 127) on button[onclick='addElement()']
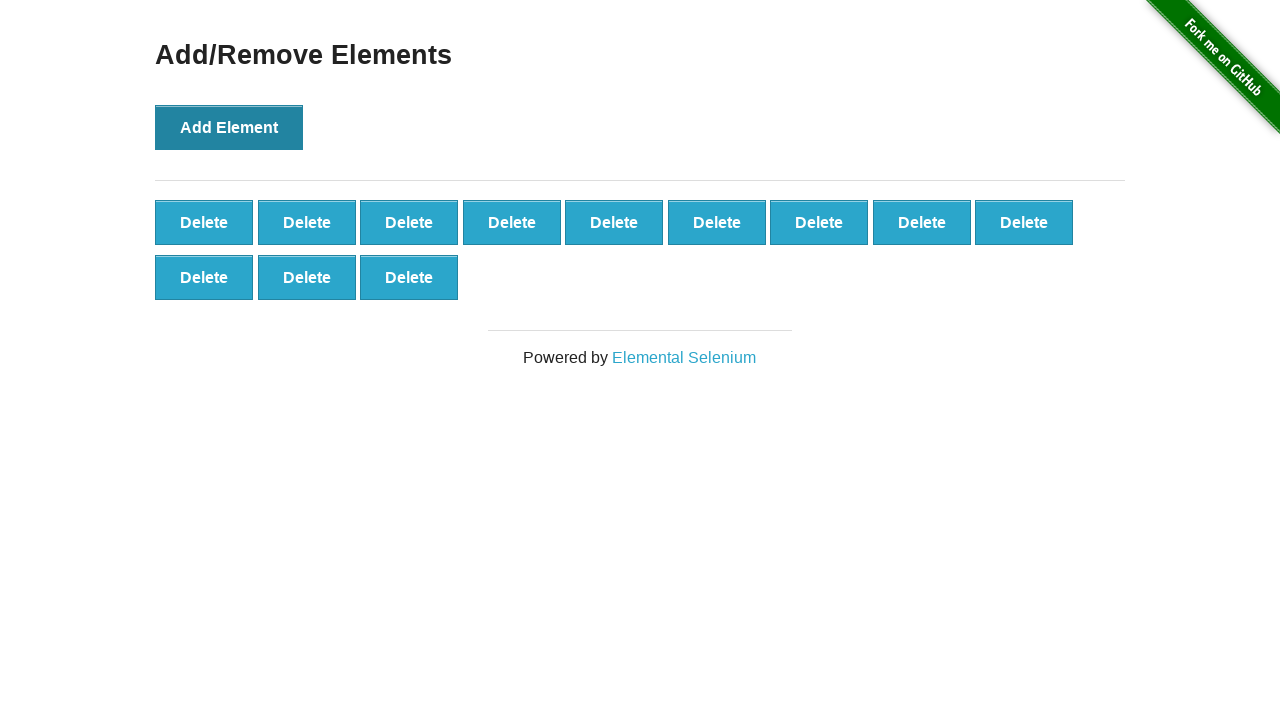

Clicked Add Element button (iteration 13/15) at (229, 127) on button[onclick='addElement()']
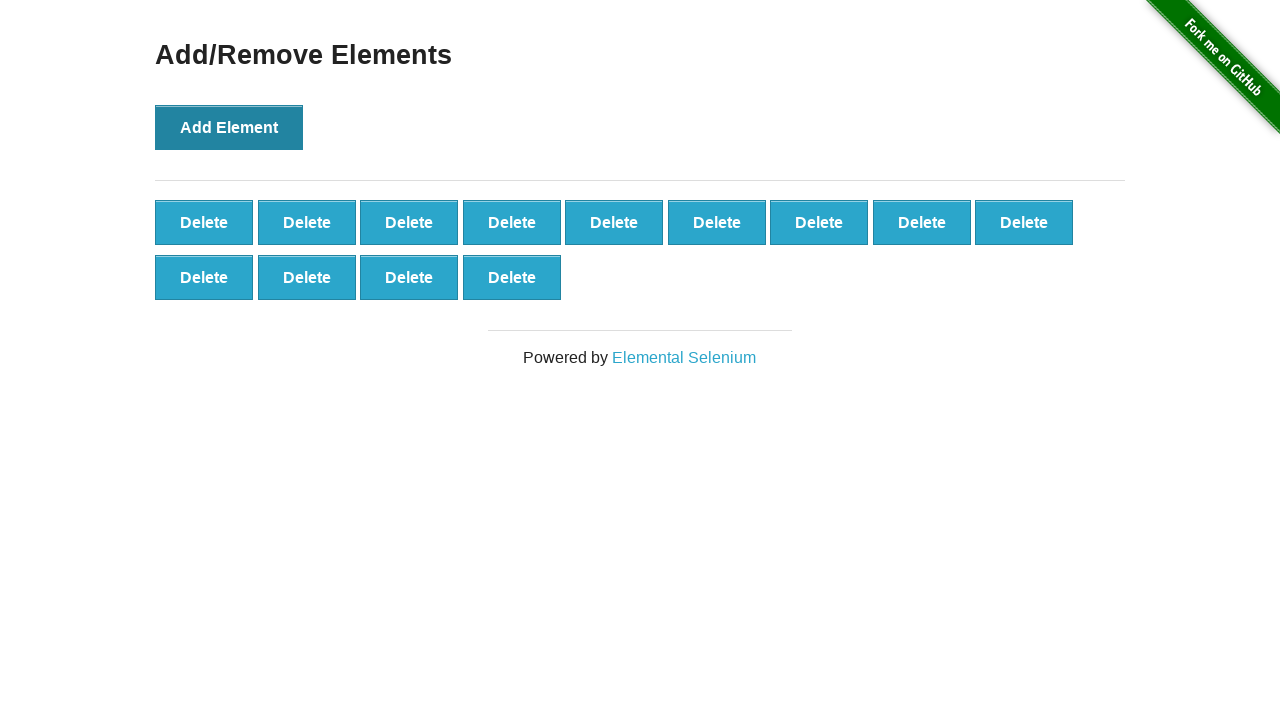

Clicked Add Element button (iteration 14/15) at (229, 127) on button[onclick='addElement()']
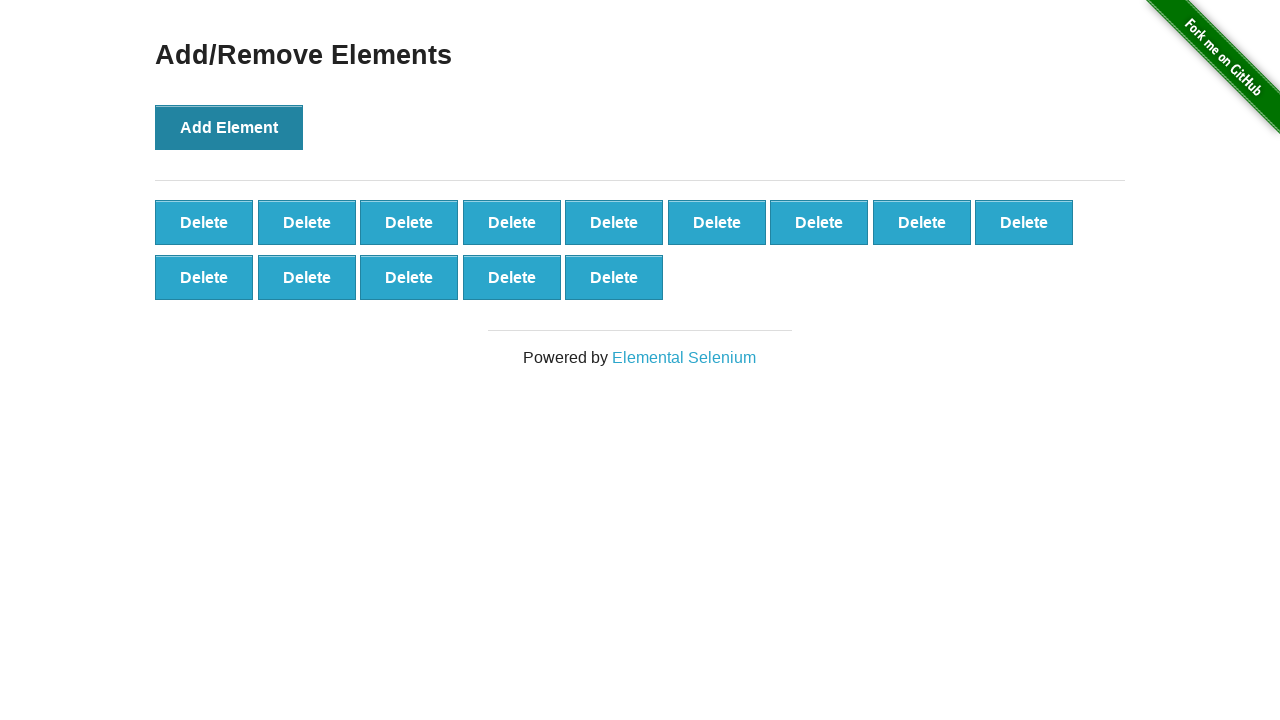

Clicked Add Element button (iteration 15/15) at (229, 127) on button[onclick='addElement()']
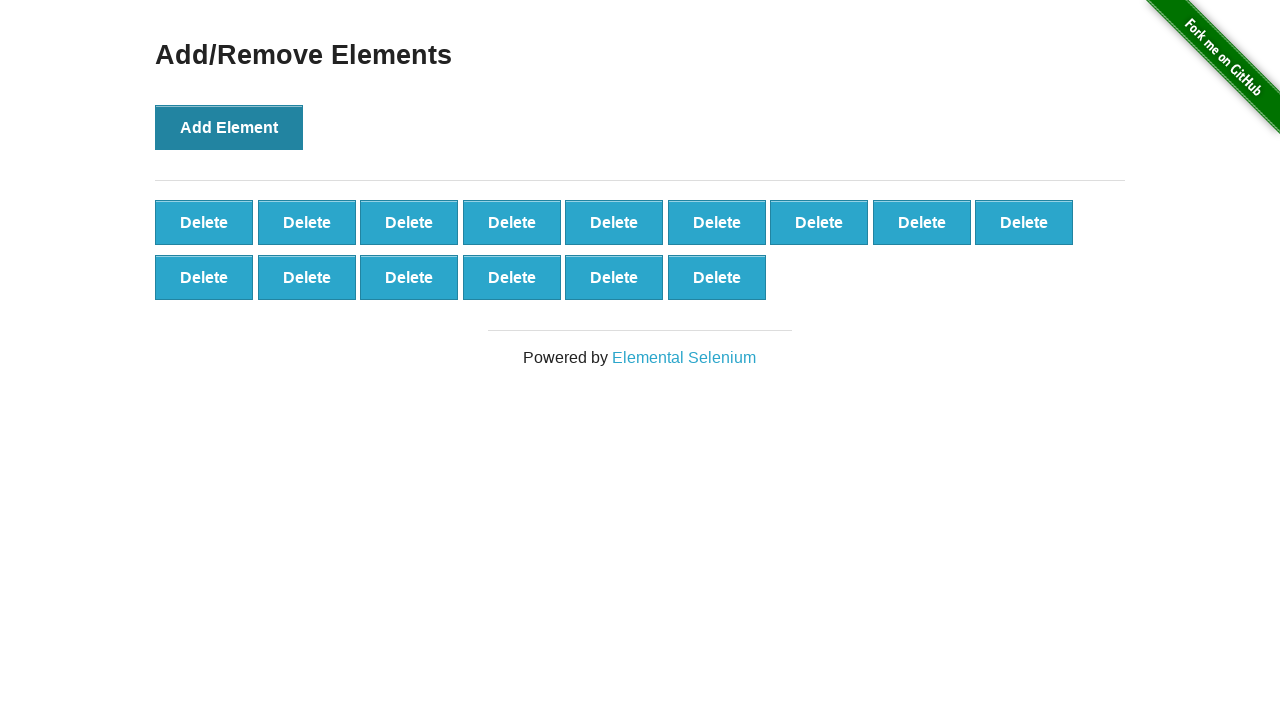

Retrieved delete button count before second deletion round: 15
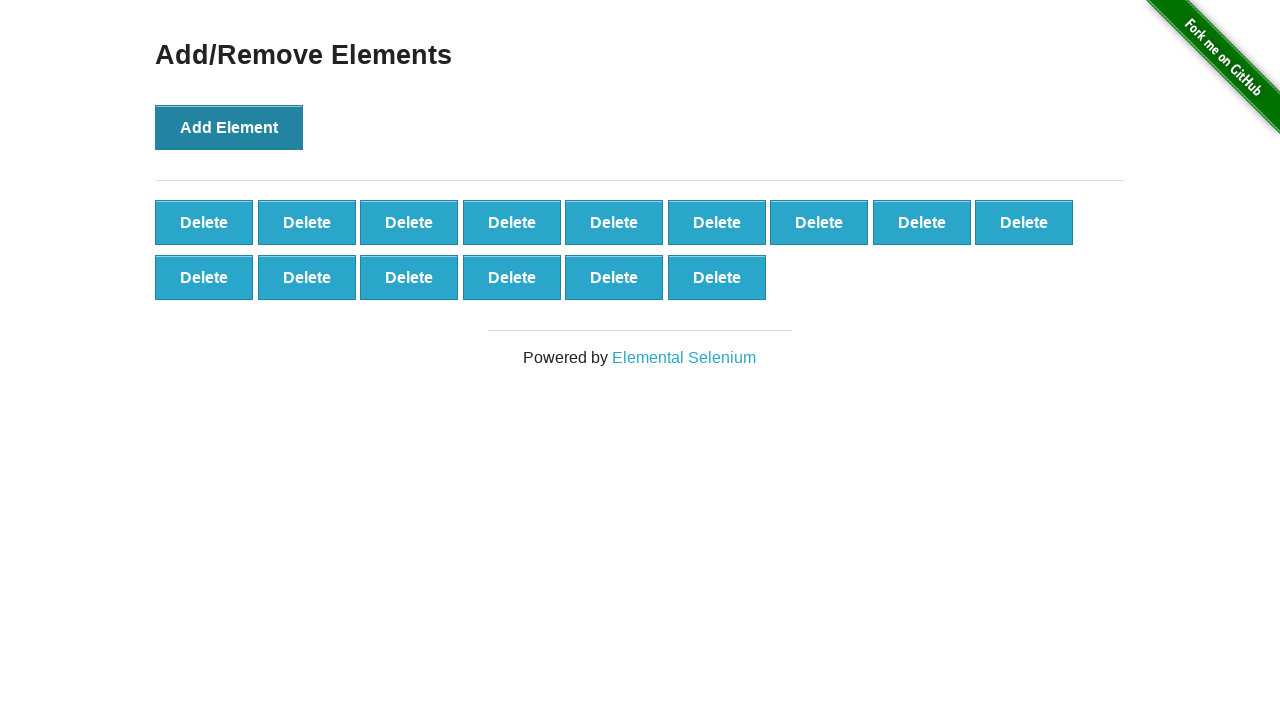

Clicked first Delete button (iteration 1/15) at (204, 222) on button[onclick='deleteElement()'] >> nth=0
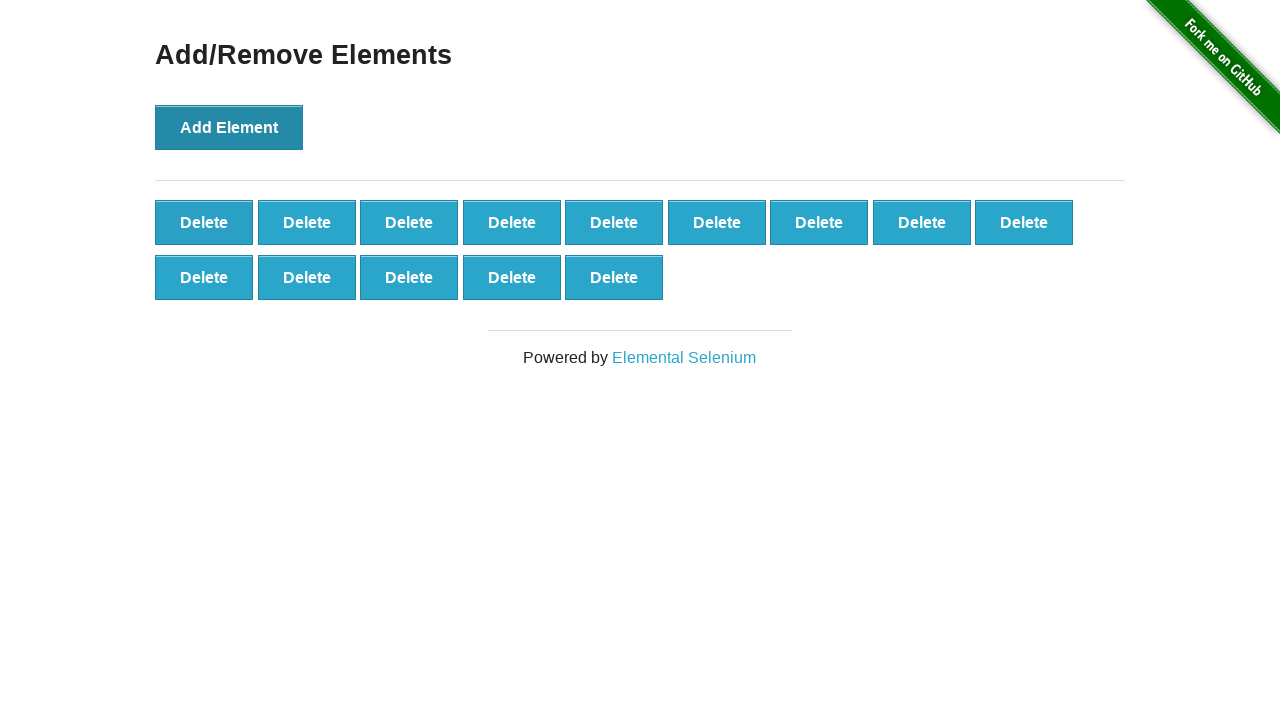

Clicked first Delete button (iteration 2/15) at (204, 222) on button[onclick='deleteElement()'] >> nth=0
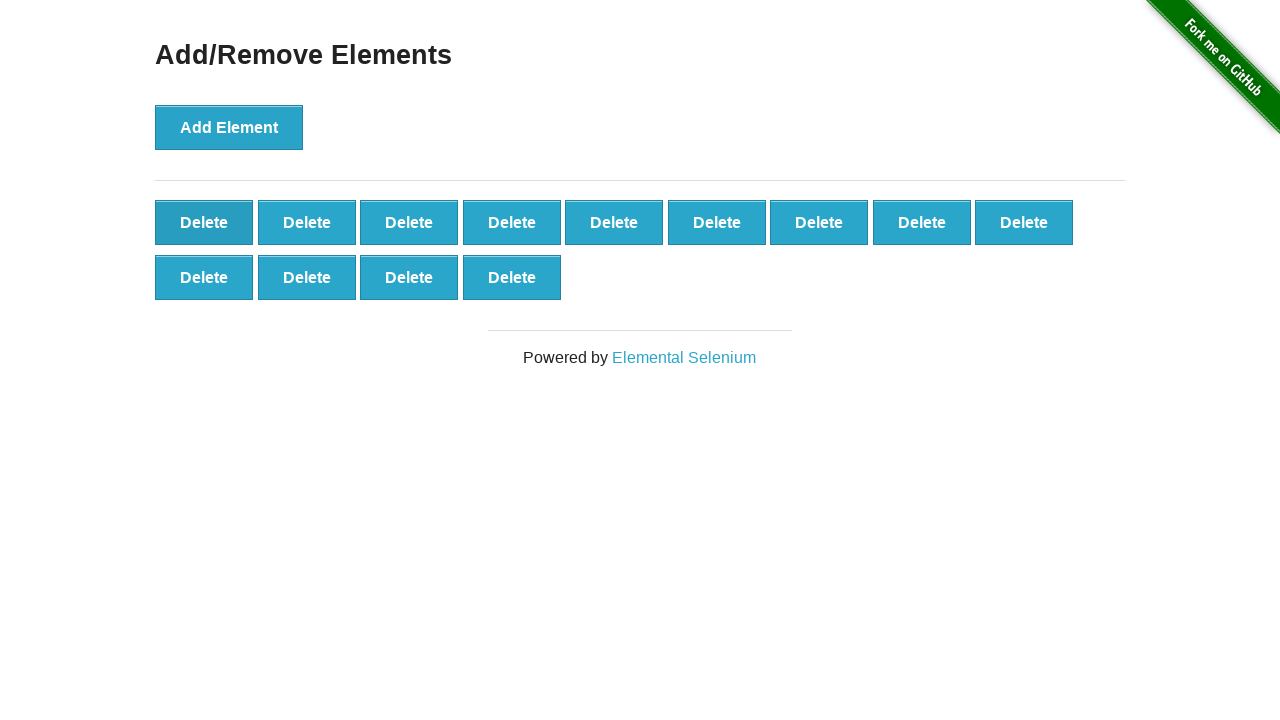

Clicked first Delete button (iteration 3/15) at (204, 222) on button[onclick='deleteElement()'] >> nth=0
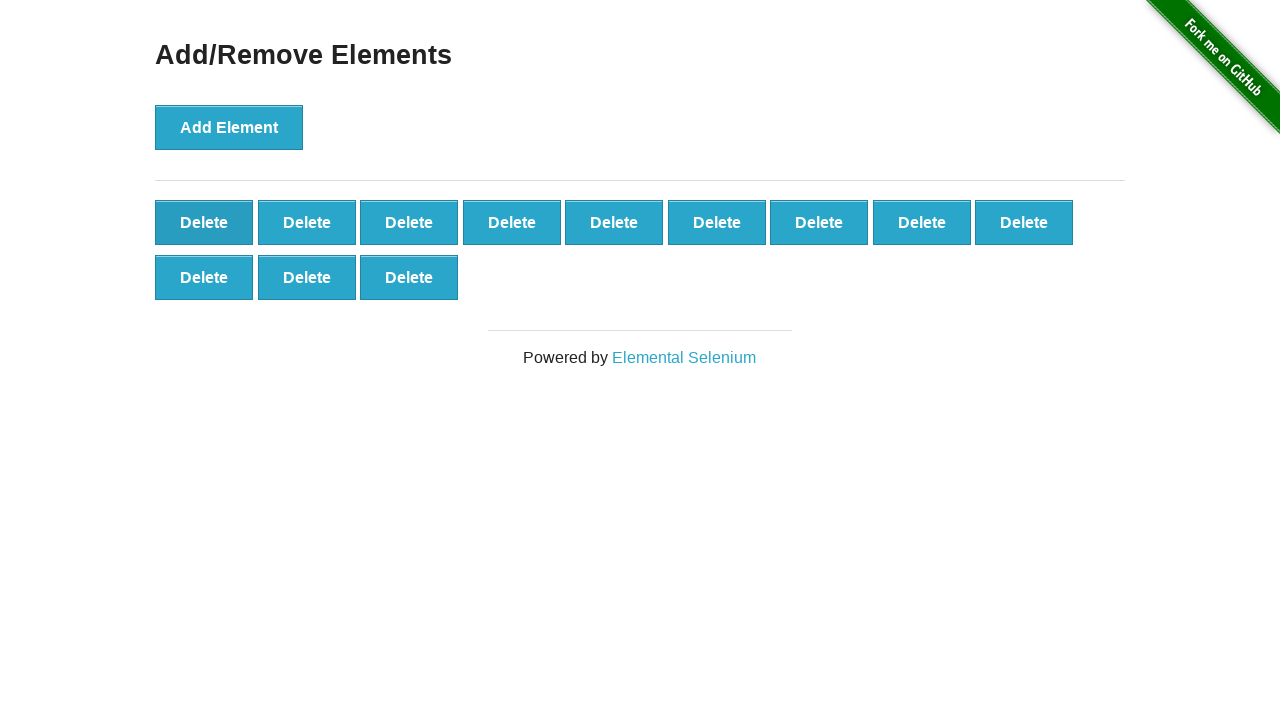

Clicked first Delete button (iteration 4/15) at (204, 222) on button[onclick='deleteElement()'] >> nth=0
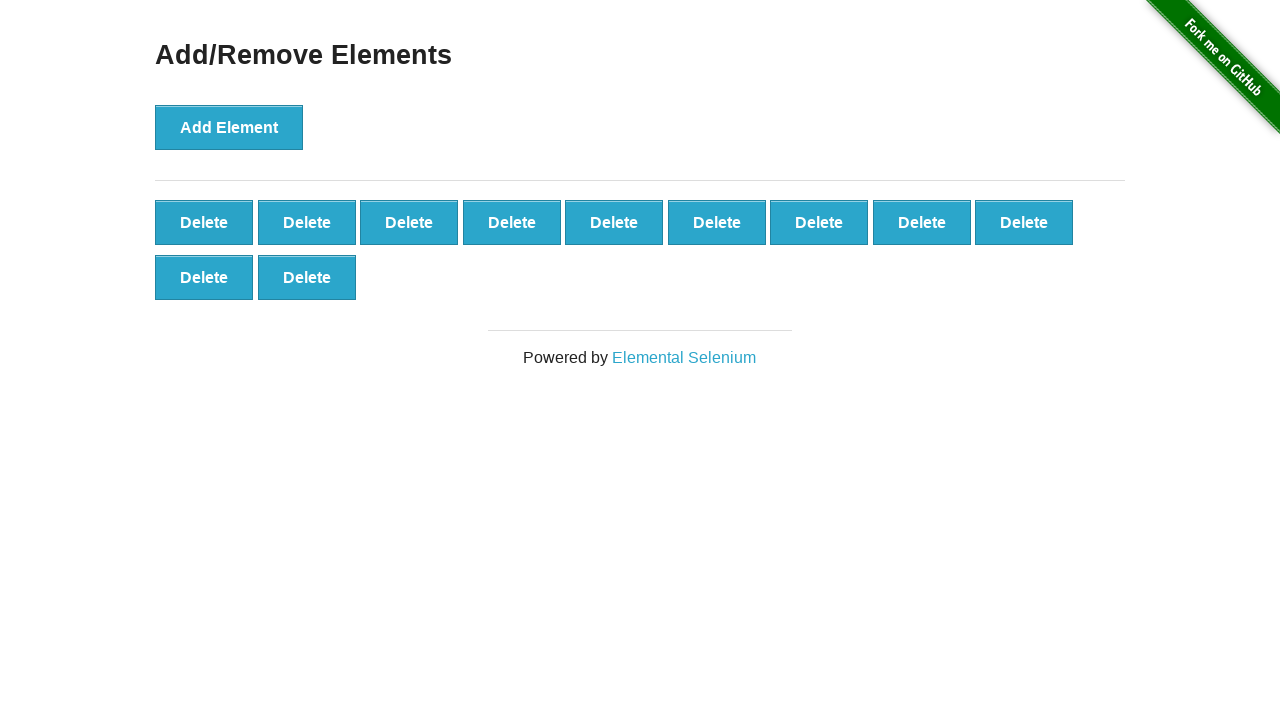

Clicked first Delete button (iteration 5/15) at (204, 222) on button[onclick='deleteElement()'] >> nth=0
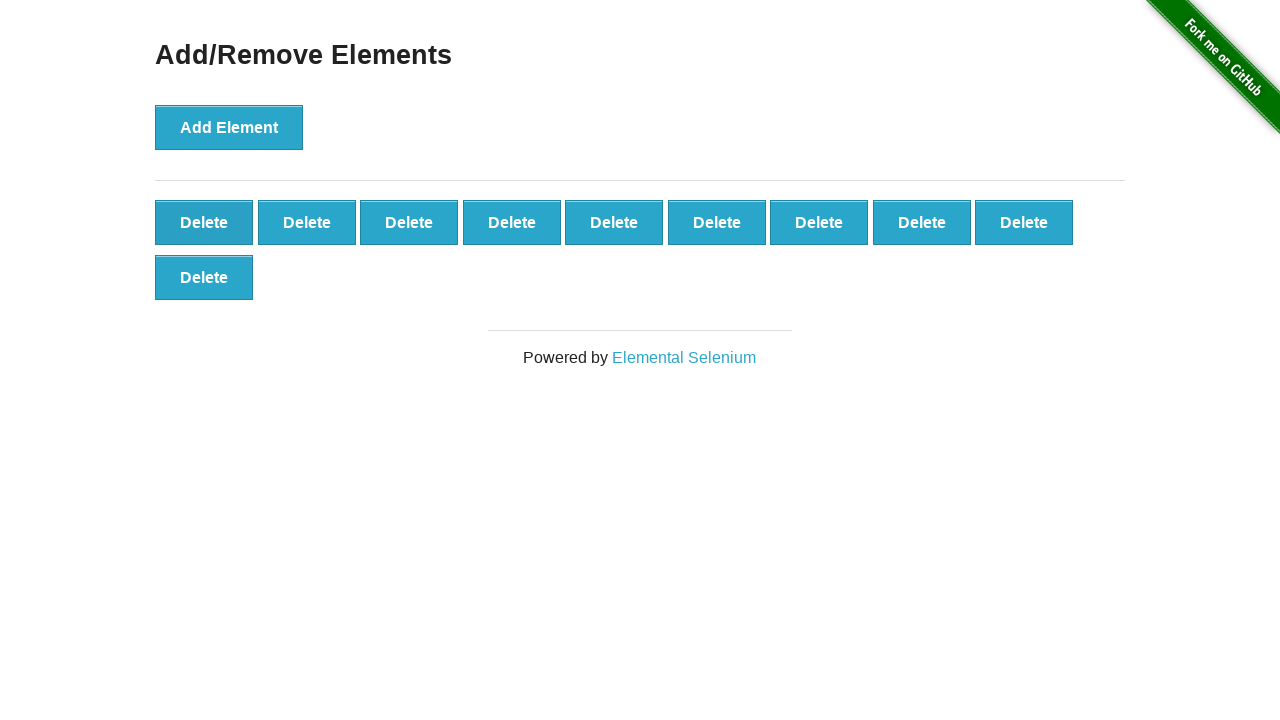

Clicked first Delete button (iteration 6/15) at (204, 222) on button[onclick='deleteElement()'] >> nth=0
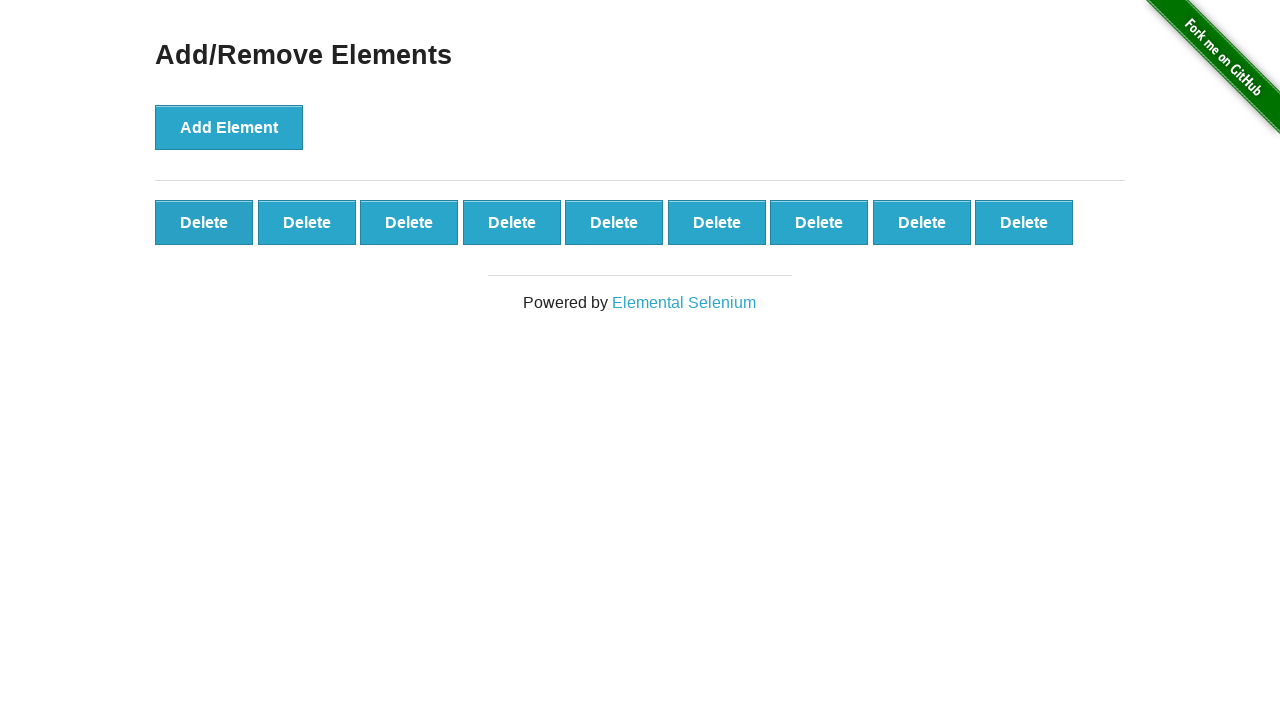

Clicked first Delete button (iteration 7/15) at (204, 222) on button[onclick='deleteElement()'] >> nth=0
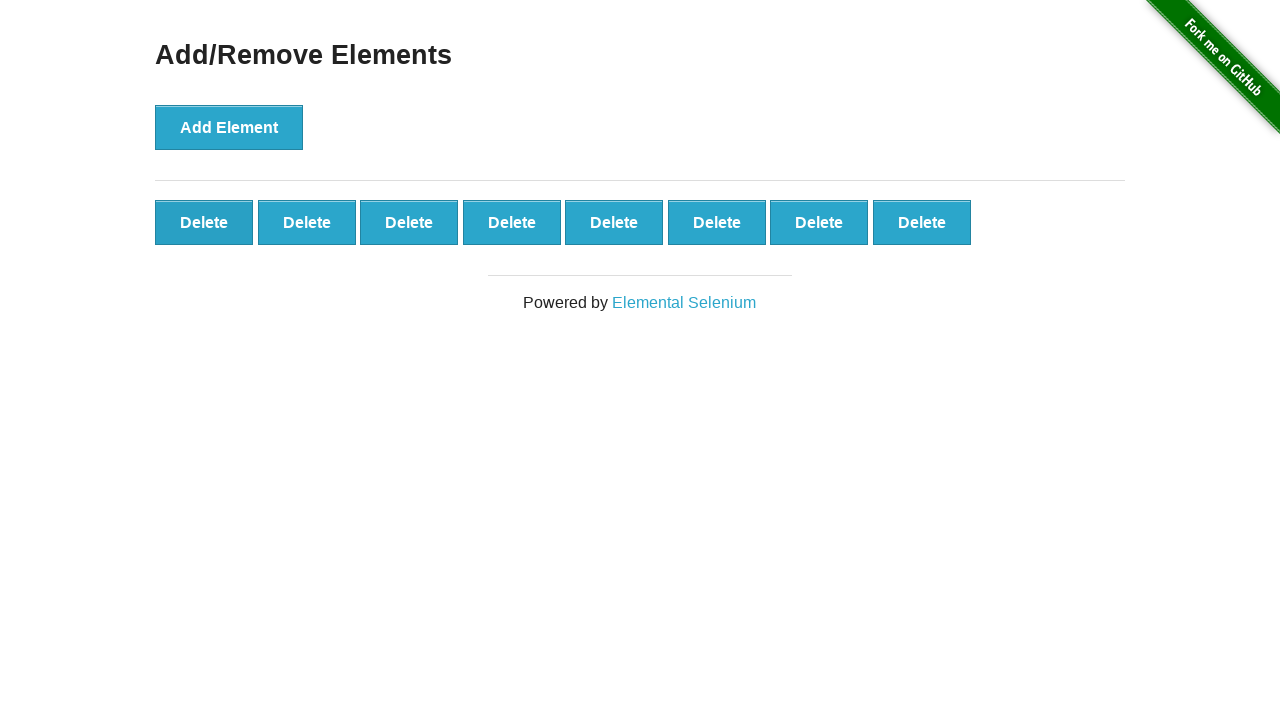

Clicked first Delete button (iteration 8/15) at (204, 222) on button[onclick='deleteElement()'] >> nth=0
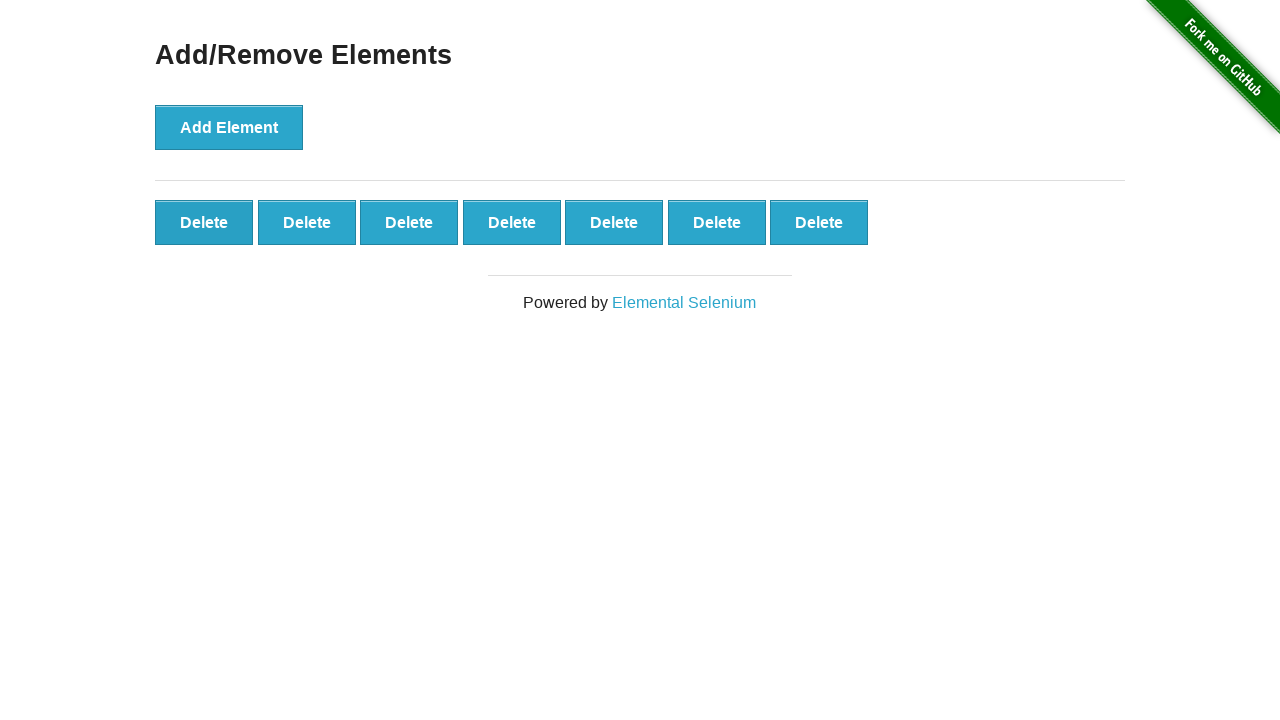

Clicked first Delete button (iteration 9/15) at (204, 222) on button[onclick='deleteElement()'] >> nth=0
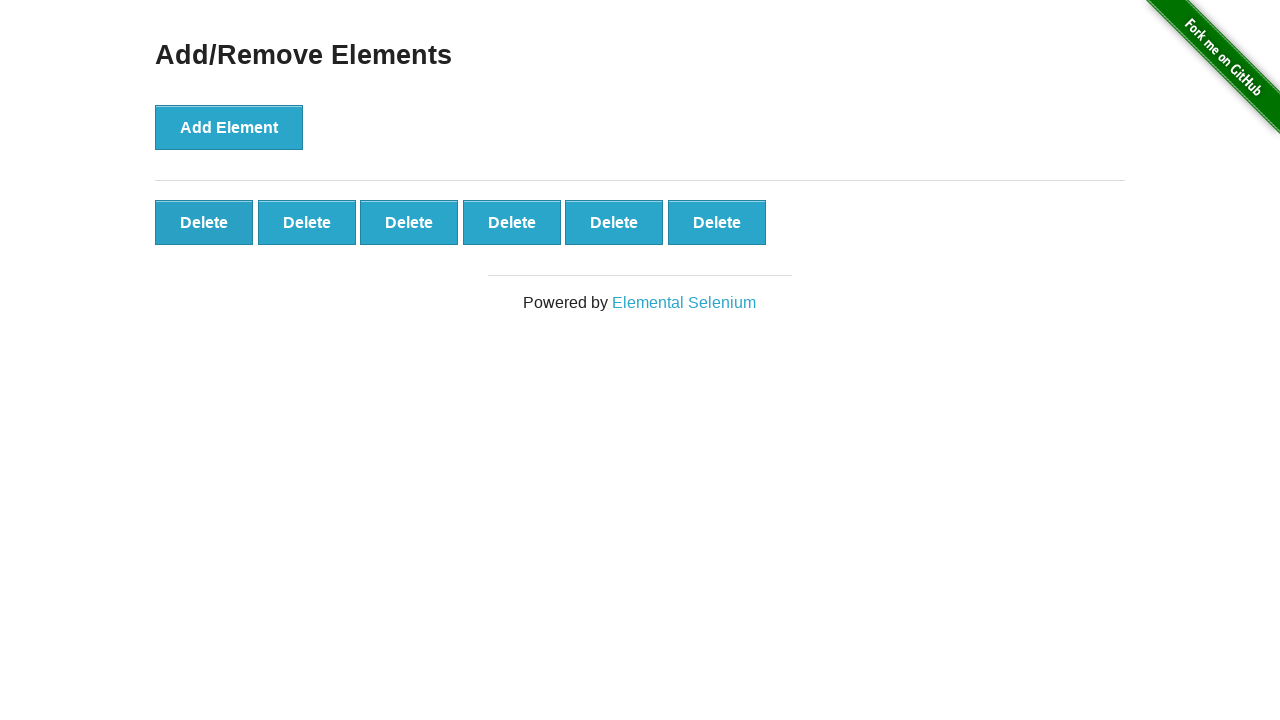

Clicked first Delete button (iteration 10/15) at (204, 222) on button[onclick='deleteElement()'] >> nth=0
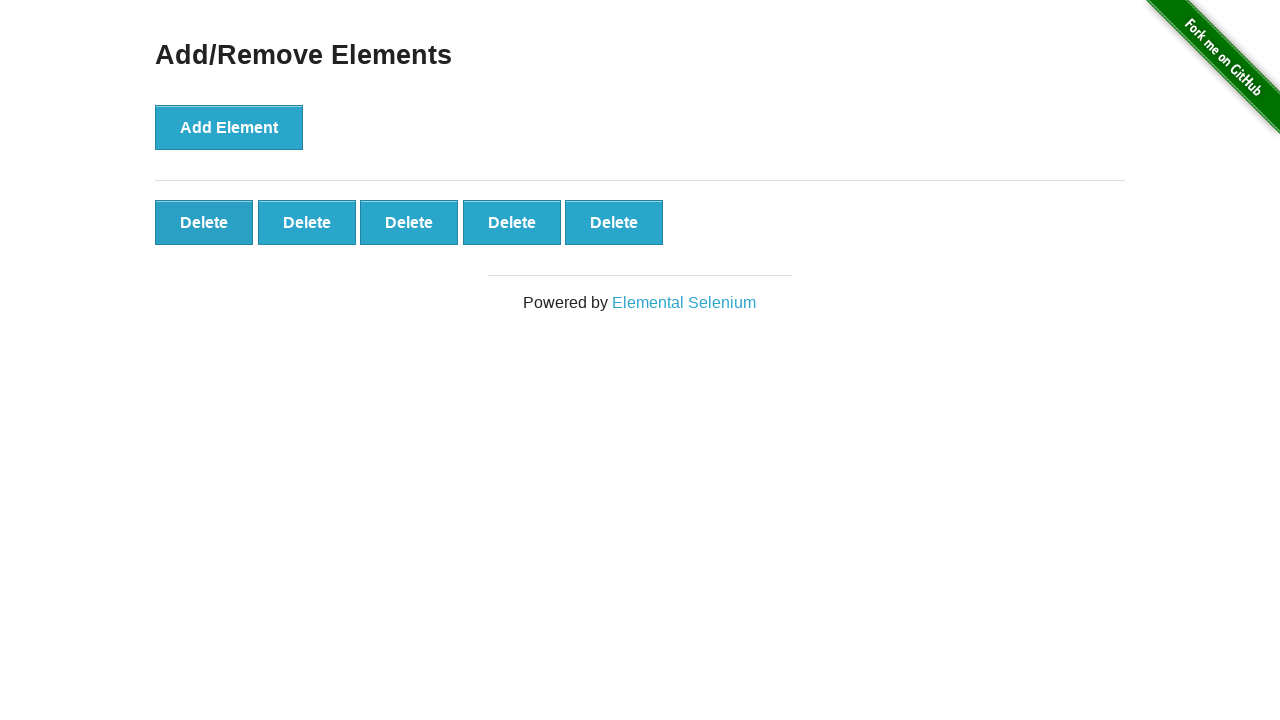

Clicked first Delete button (iteration 11/15) at (204, 222) on button[onclick='deleteElement()'] >> nth=0
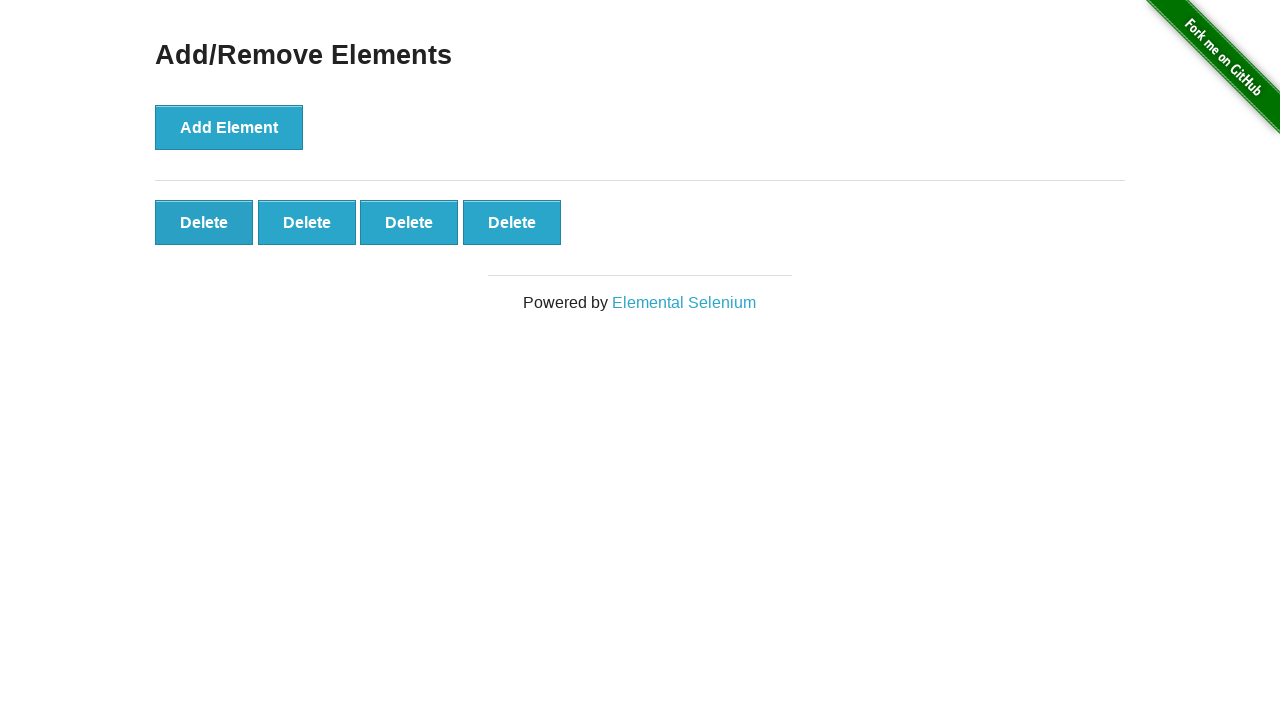

Clicked first Delete button (iteration 12/15) at (204, 222) on button[onclick='deleteElement()'] >> nth=0
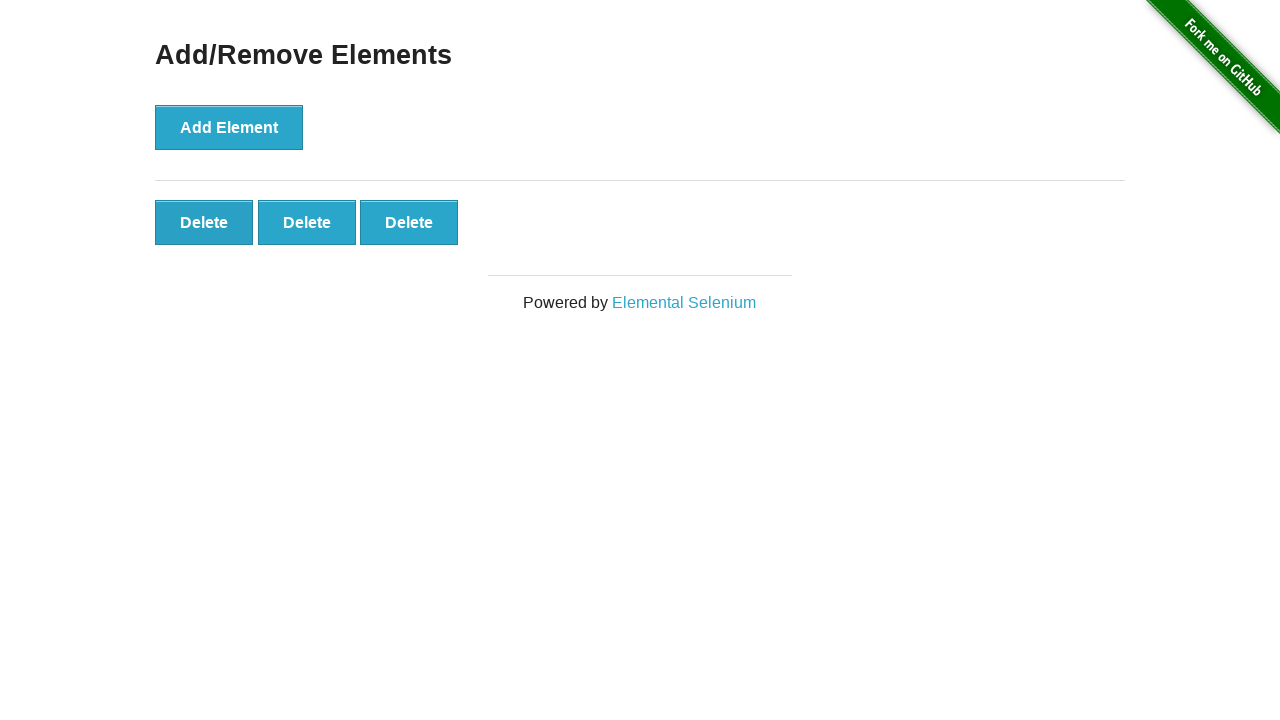

Clicked first Delete button (iteration 13/15) at (204, 222) on button[onclick='deleteElement()'] >> nth=0
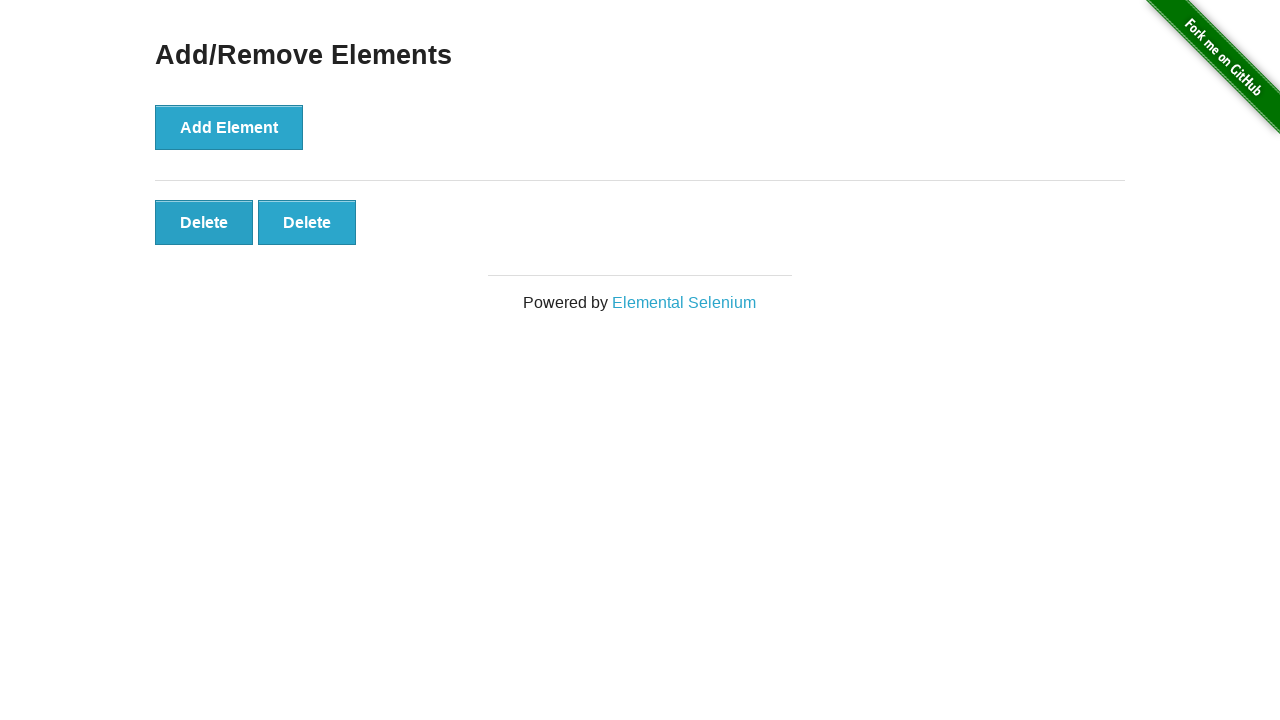

Clicked first Delete button (iteration 14/15) at (204, 222) on button[onclick='deleteElement()'] >> nth=0
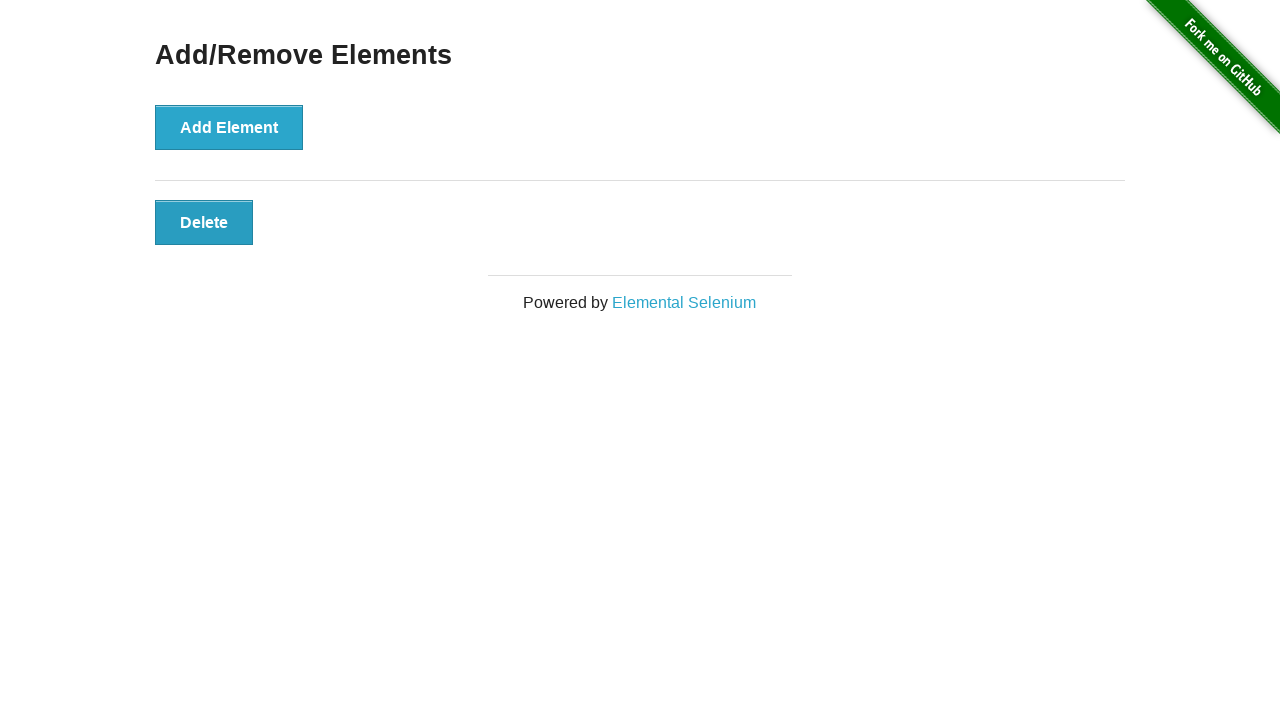

Clicked first Delete button (iteration 15/15) at (204, 222) on button[onclick='deleteElement()'] >> nth=0
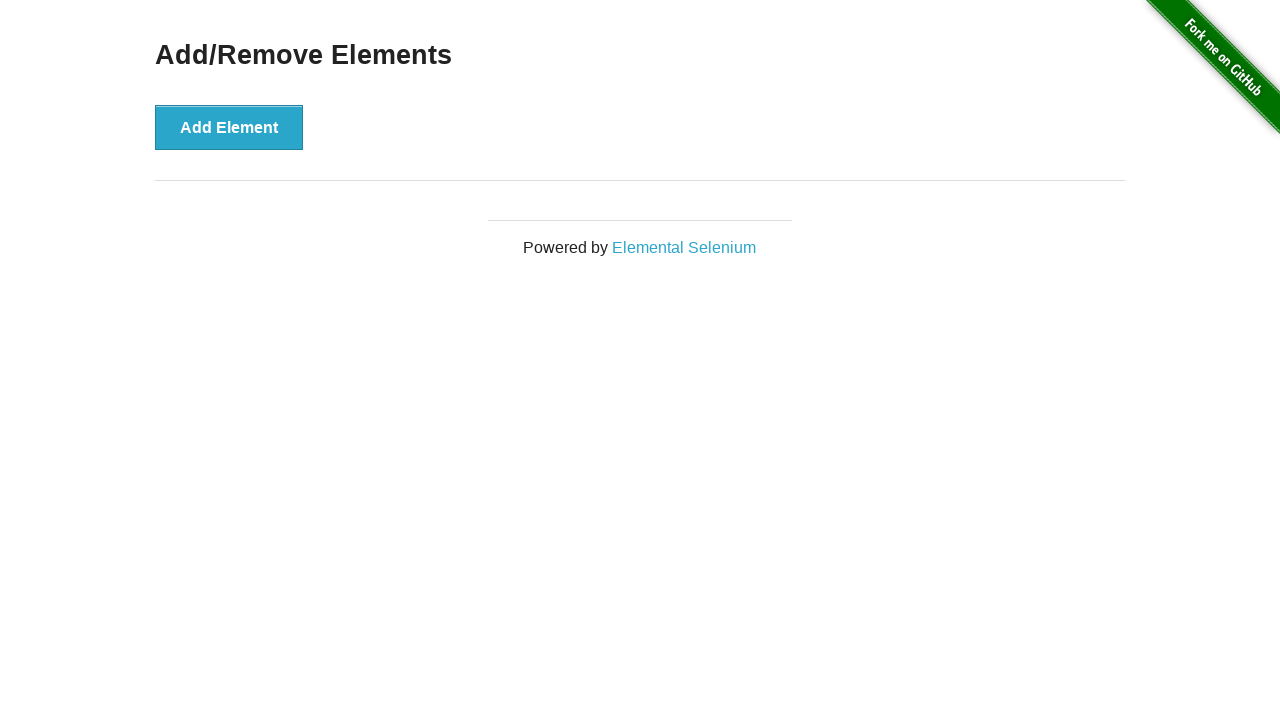

Verified final delete button count: 0
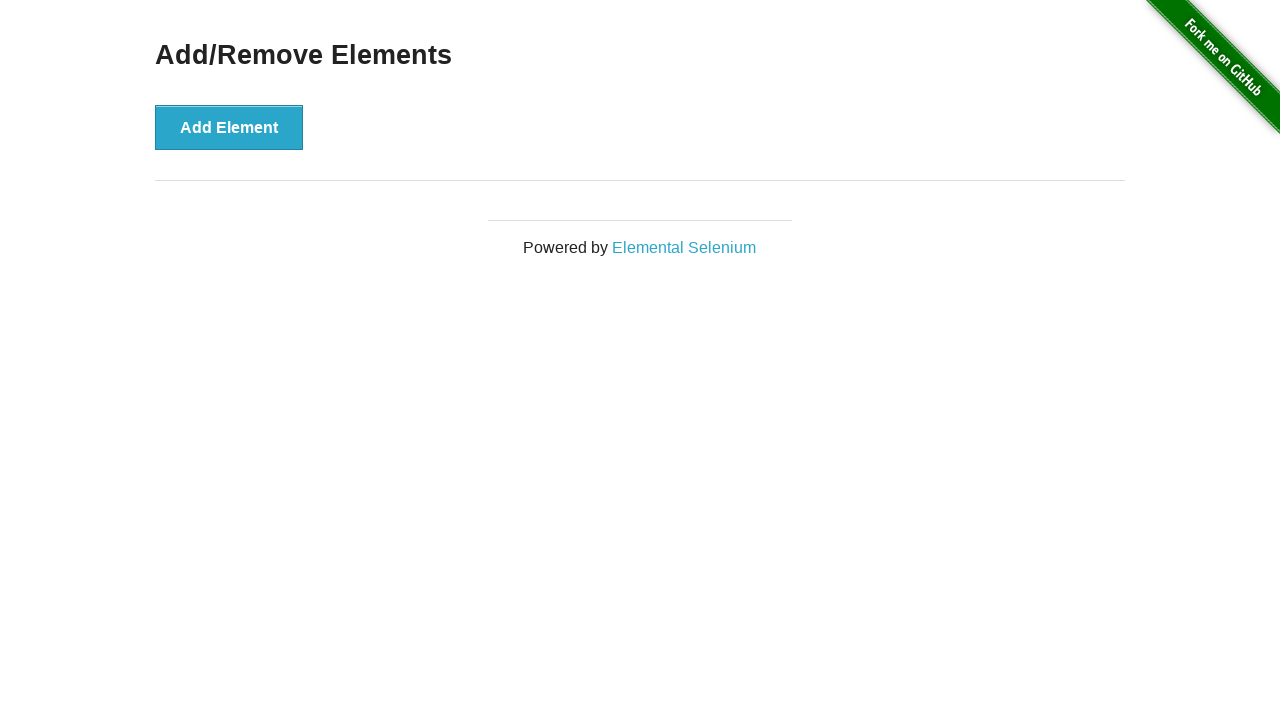

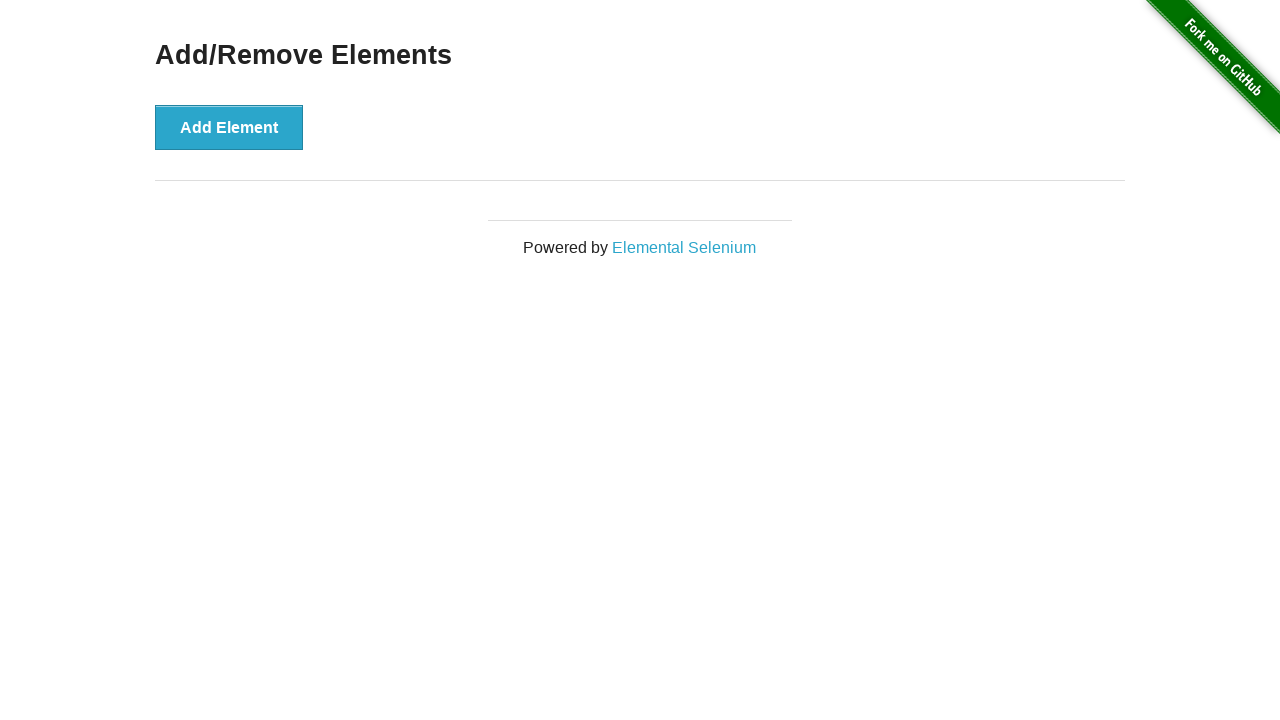